Navigates to W3Schools HTML tables page and iterates through all cells in the example table to verify table content is accessible

Starting URL: https://www.w3schools.com/html/html_tables.asp

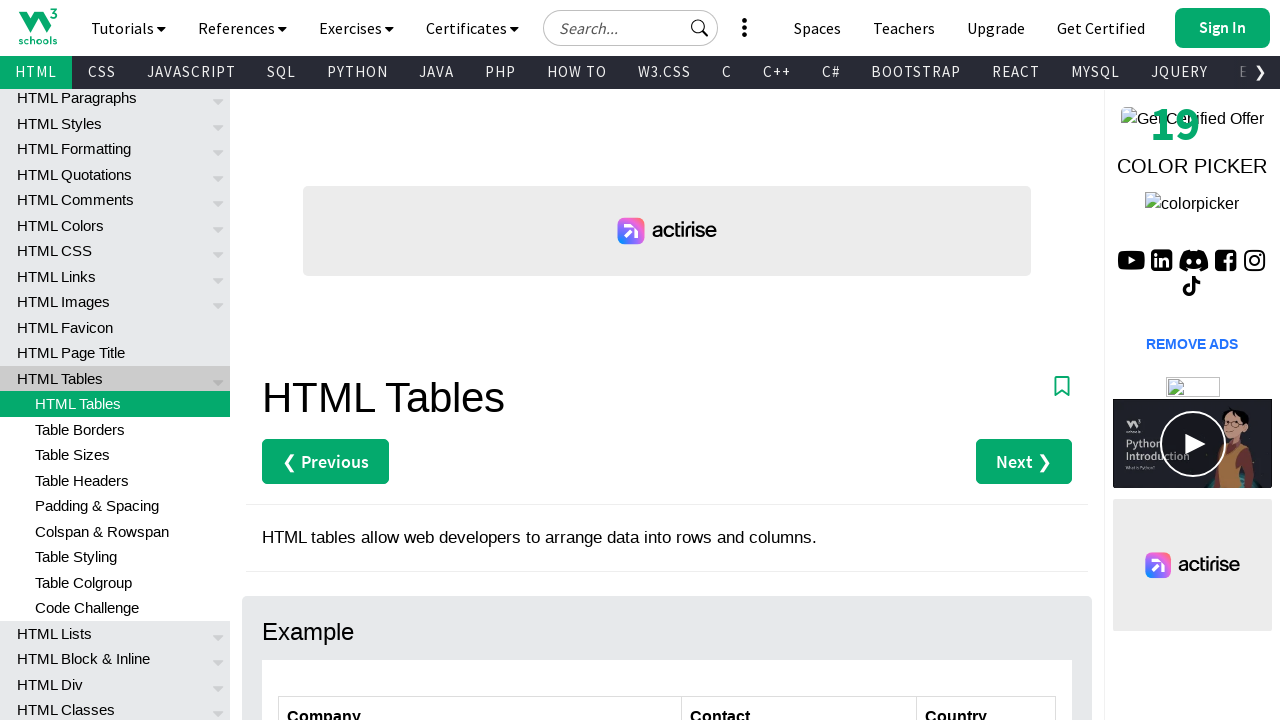

Navigated to W3Schools HTML tables page
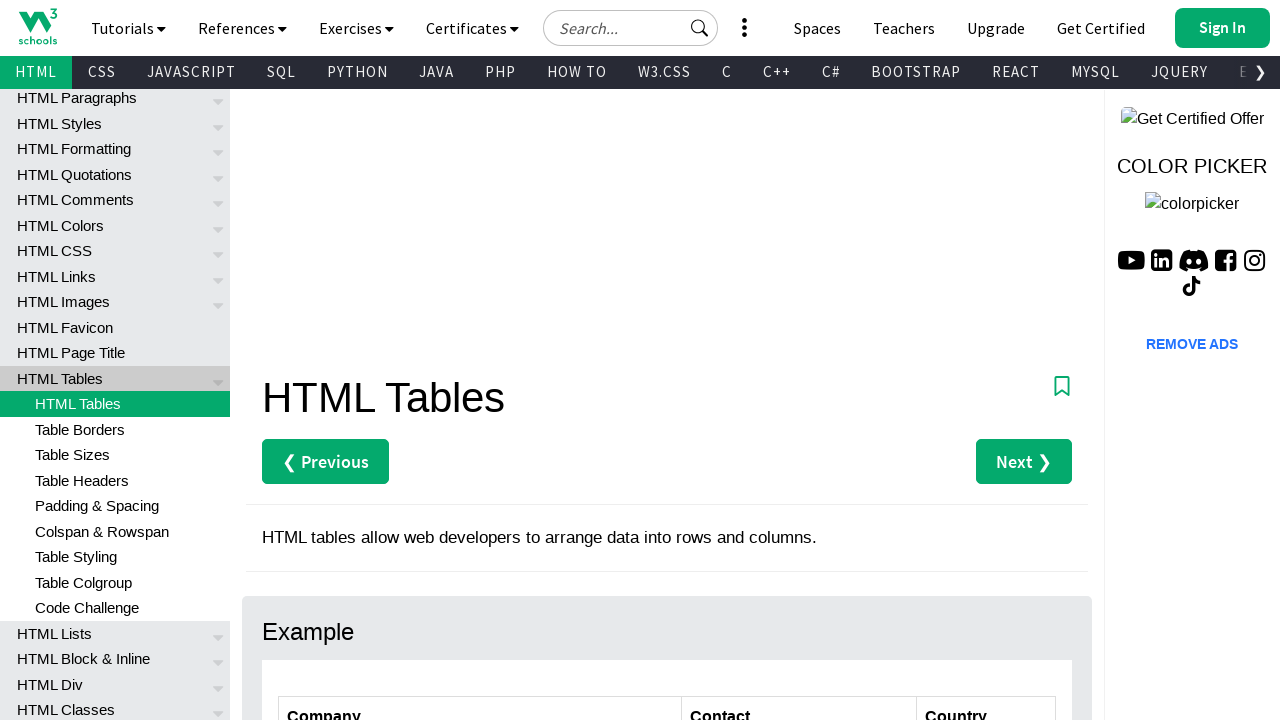

Example table loaded on the page
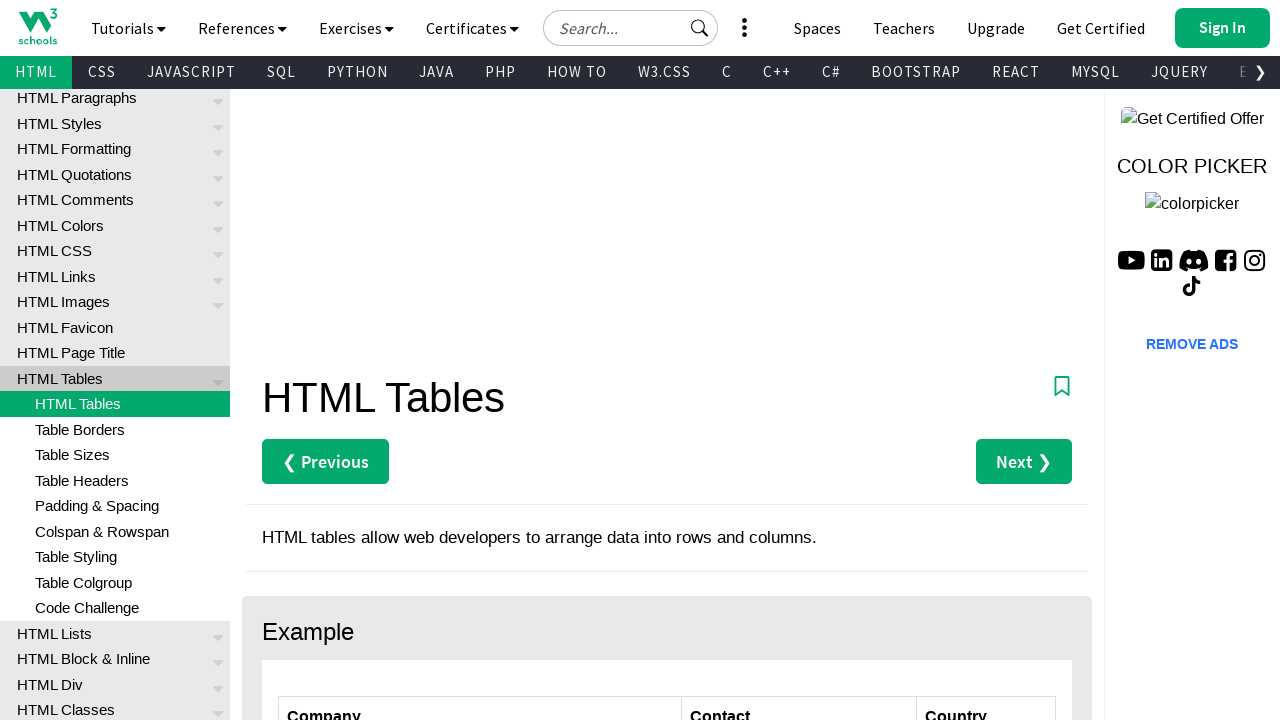

Retrieved all table rows (total: 7)
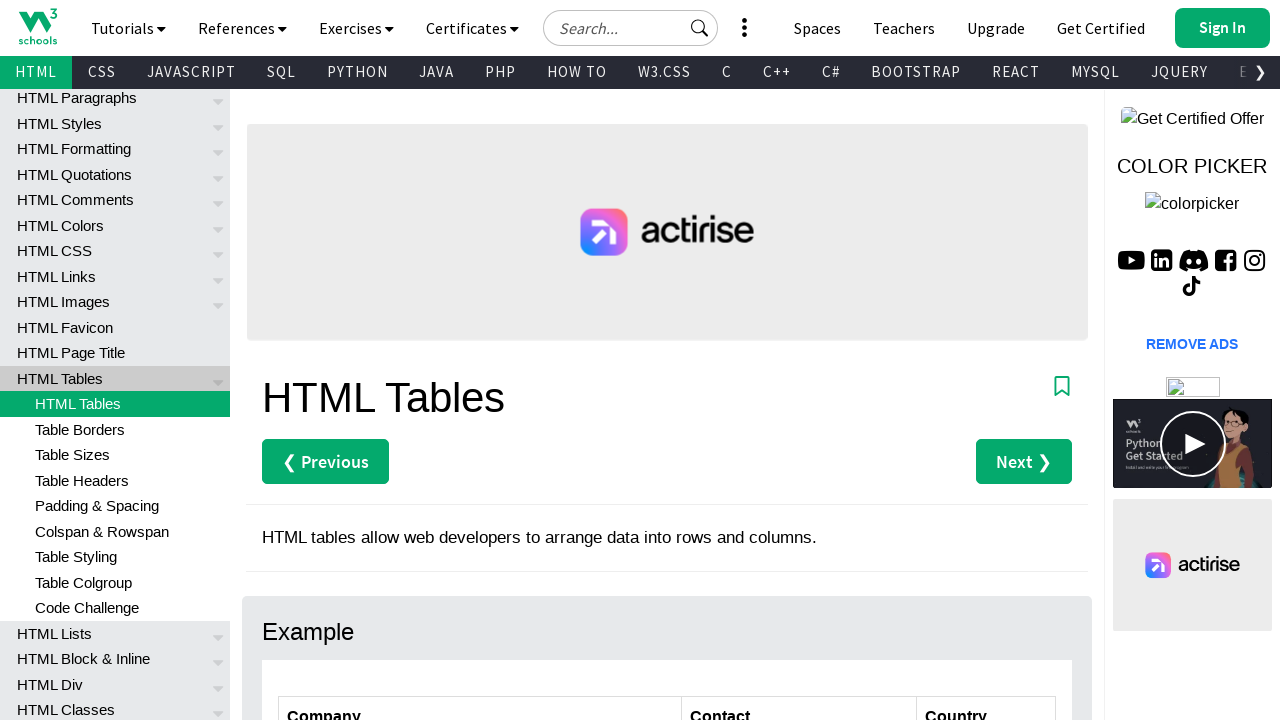

Retrieved all table column headers (total: 3)
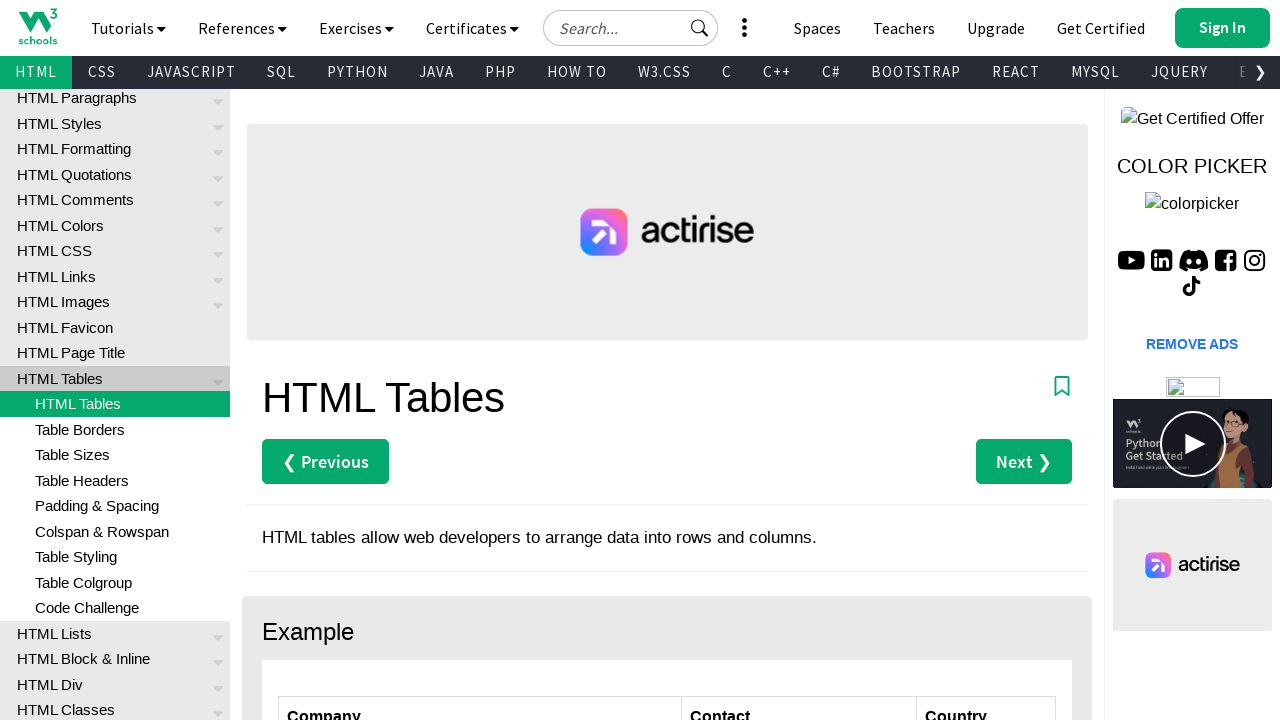

Verified table cell at row 1, column 1 is accessible
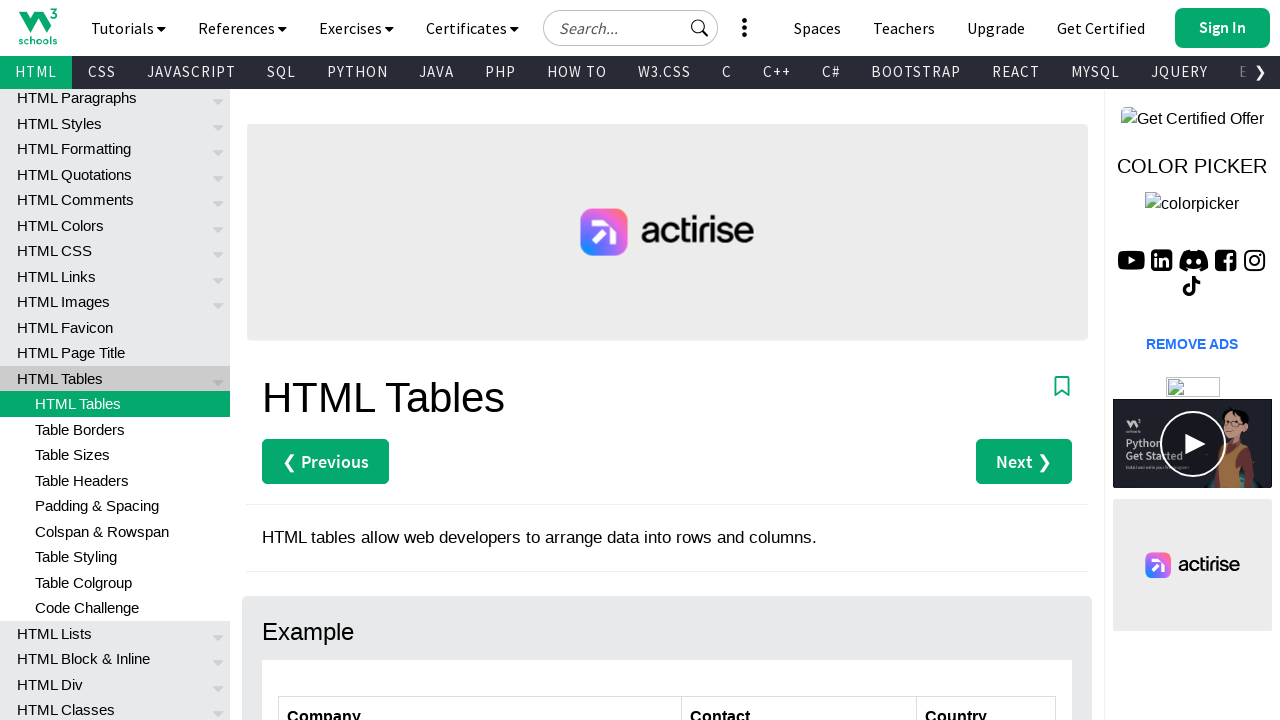

Retrieved text content from table cell at row 1, column 1
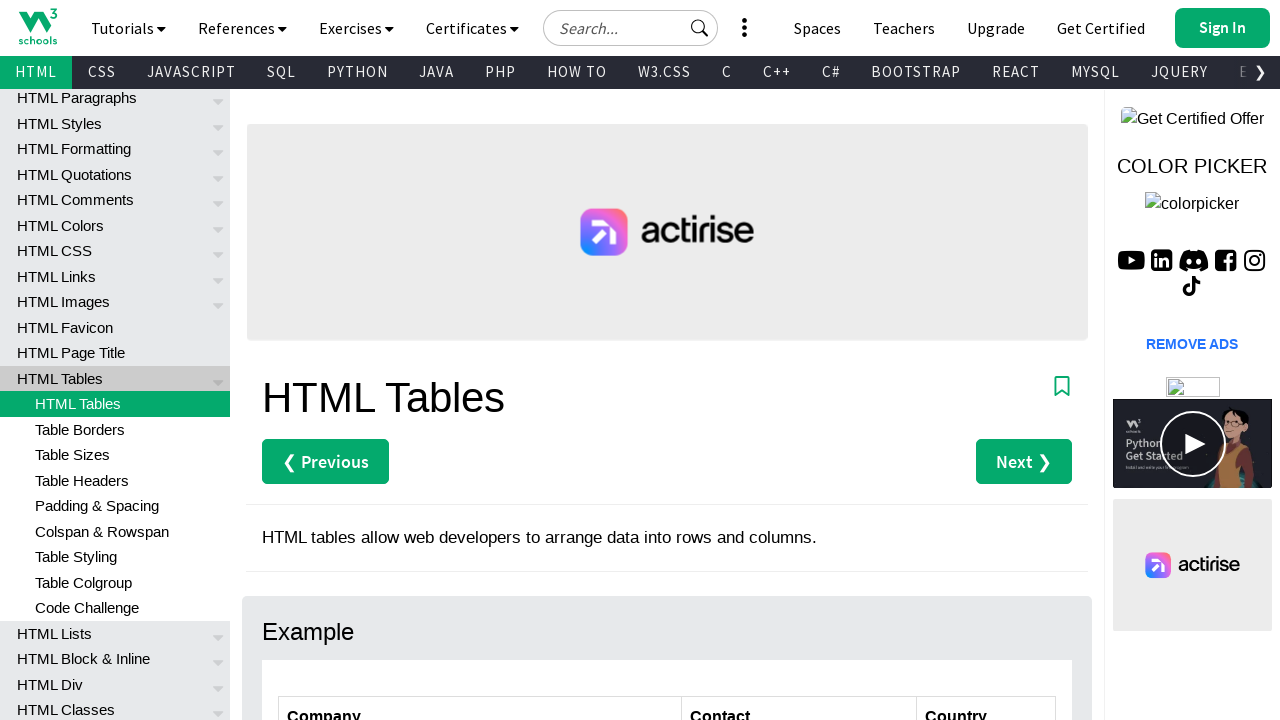

Verified table cell at row 1, column 2 is accessible
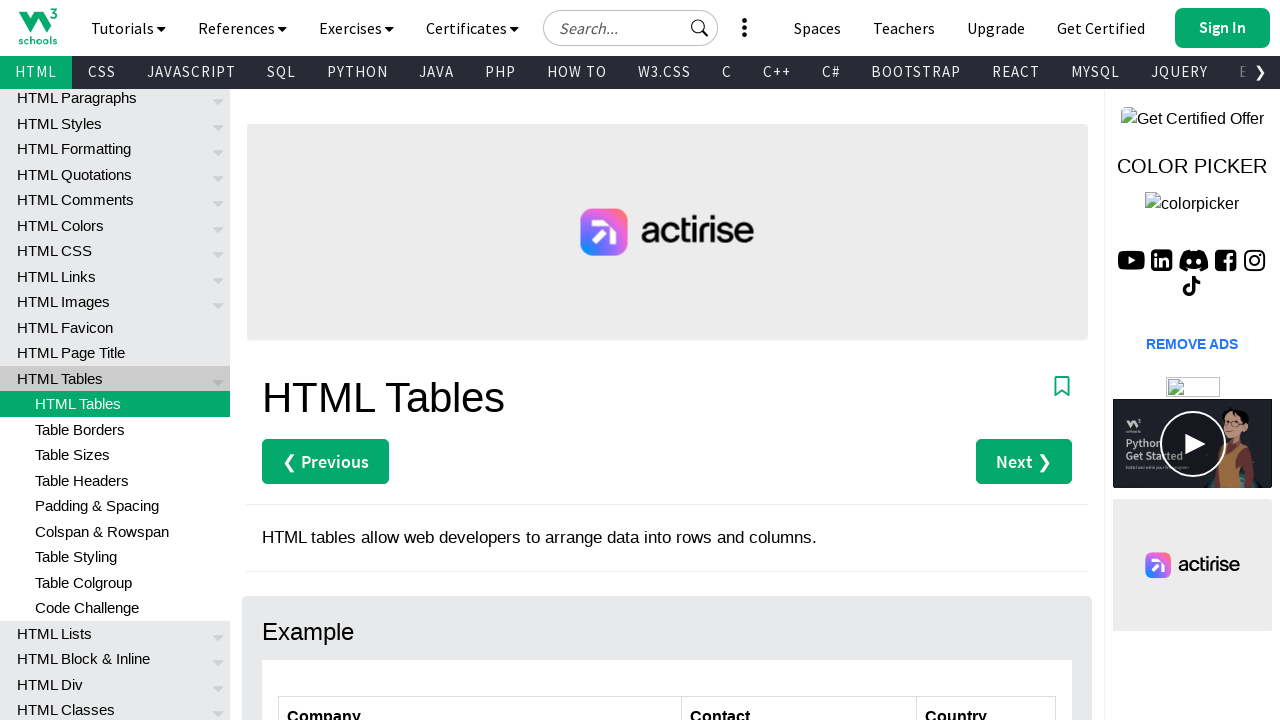

Retrieved text content from table cell at row 1, column 2
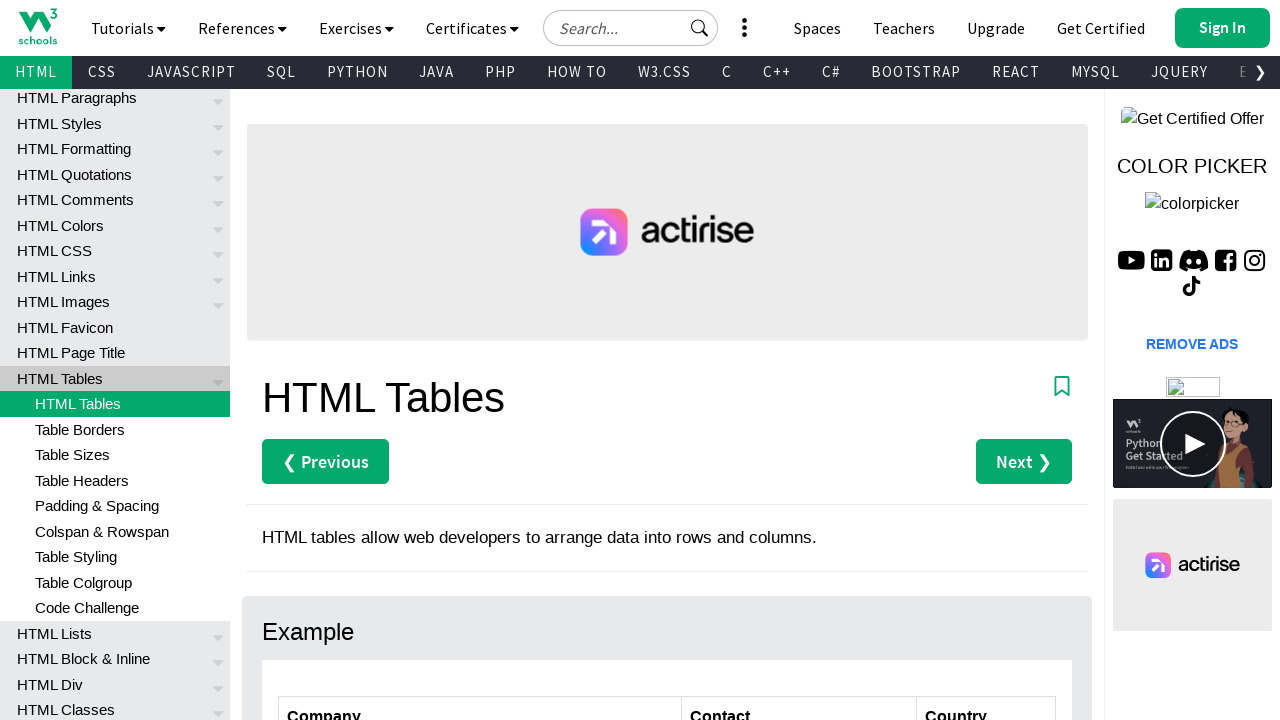

Verified table cell at row 1, column 3 is accessible
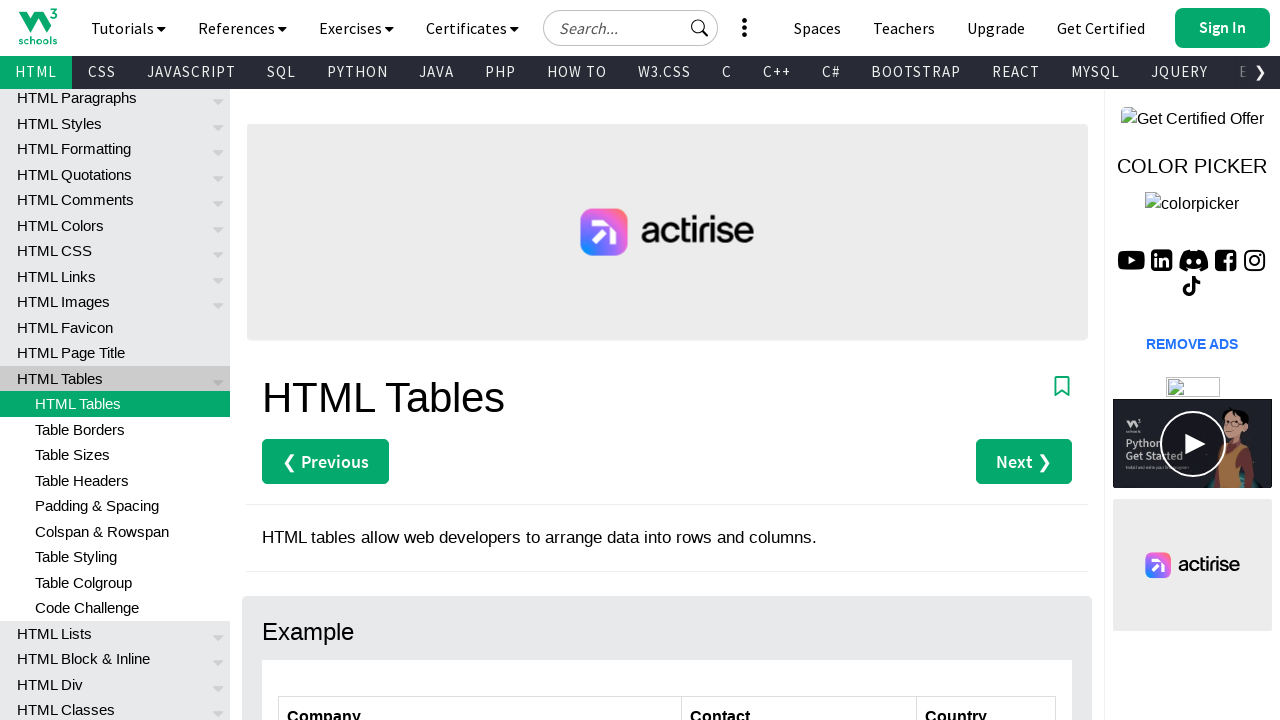

Retrieved text content from table cell at row 1, column 3
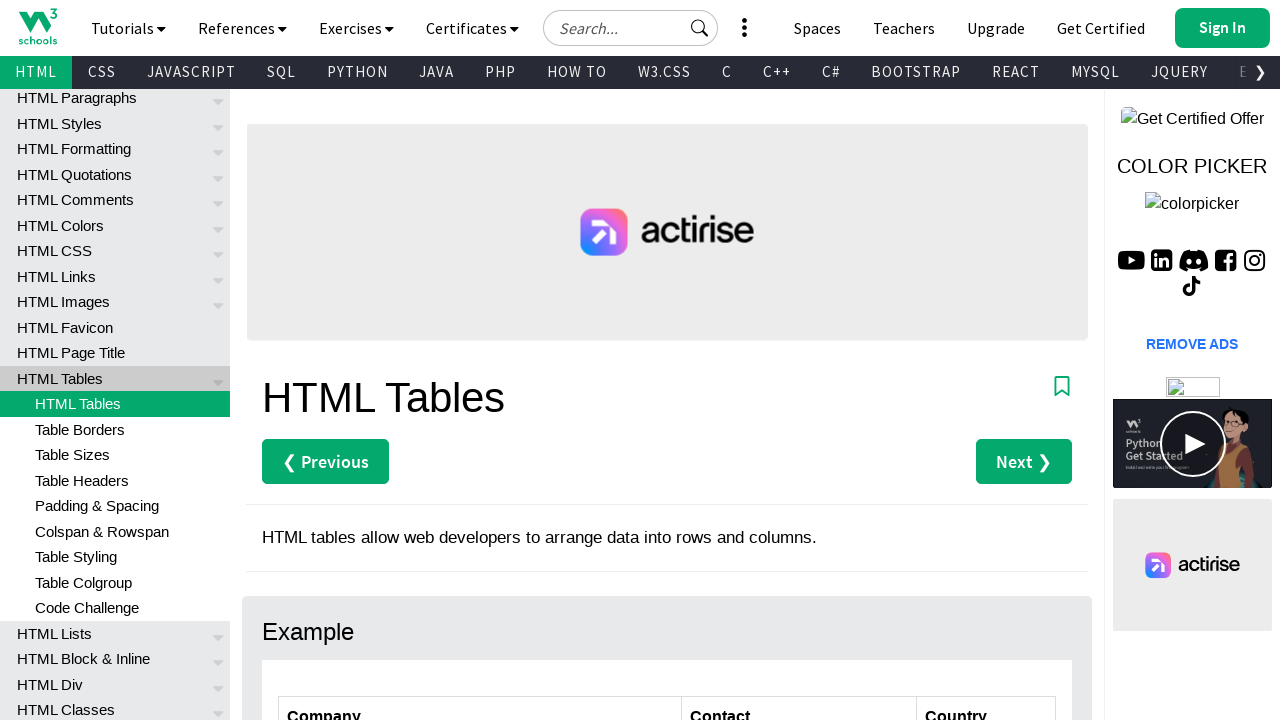

Verified table cell at row 2, column 1 is accessible
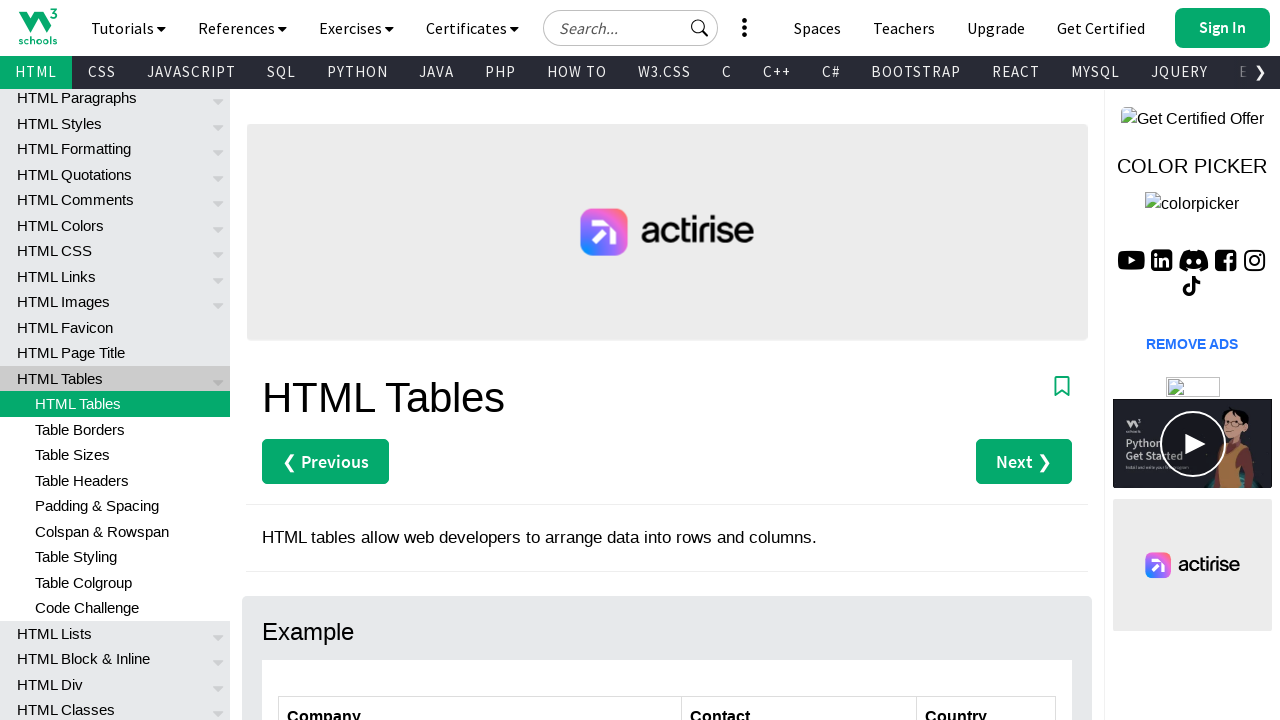

Retrieved text content from table cell at row 2, column 1
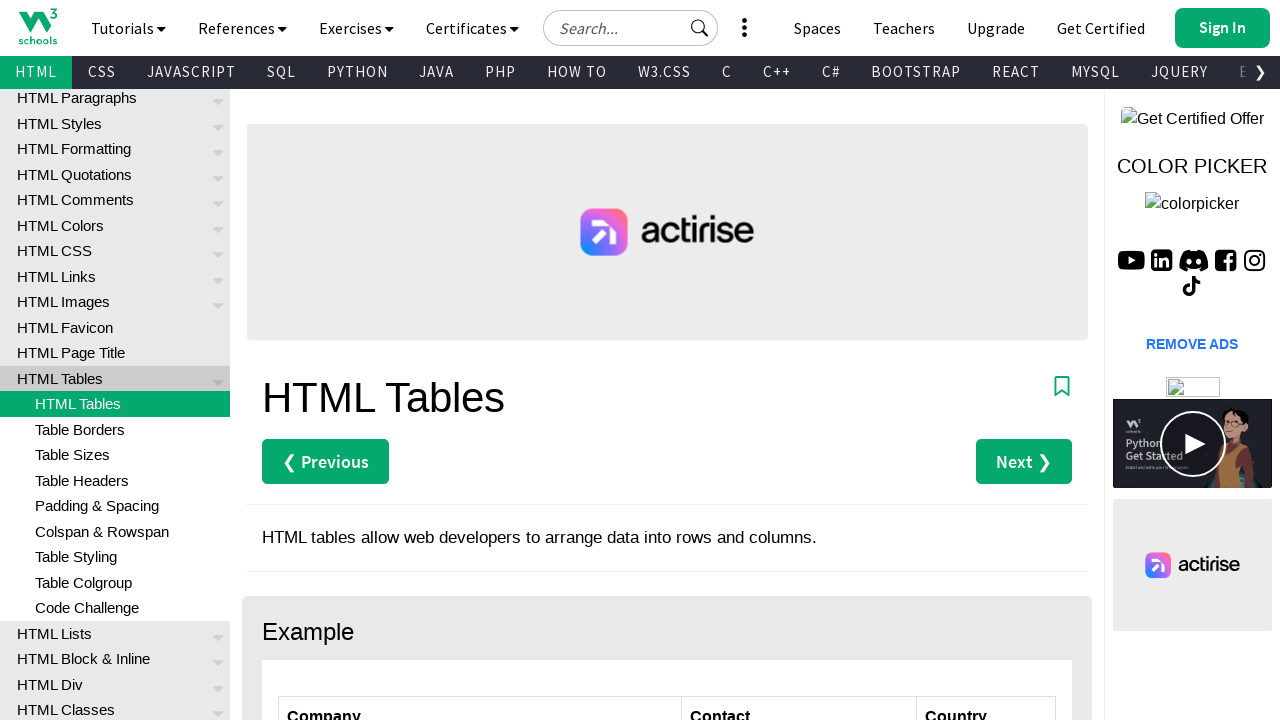

Verified table cell at row 2, column 2 is accessible
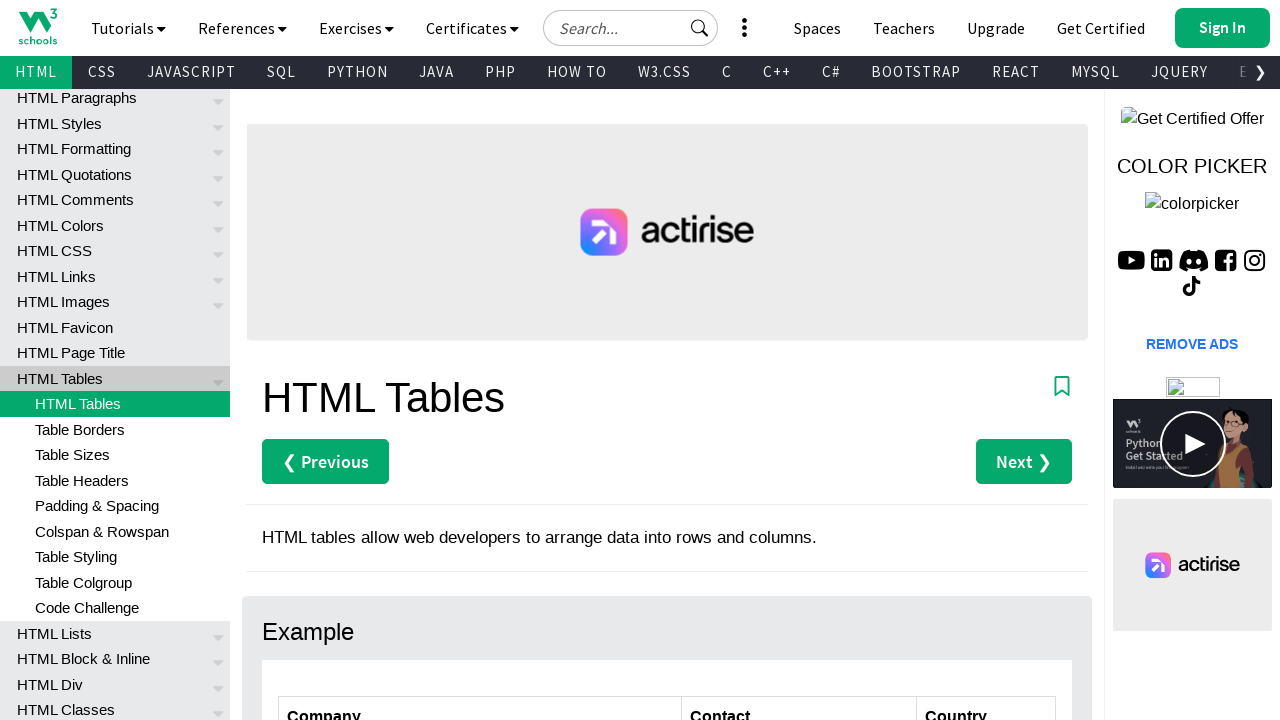

Retrieved text content from table cell at row 2, column 2
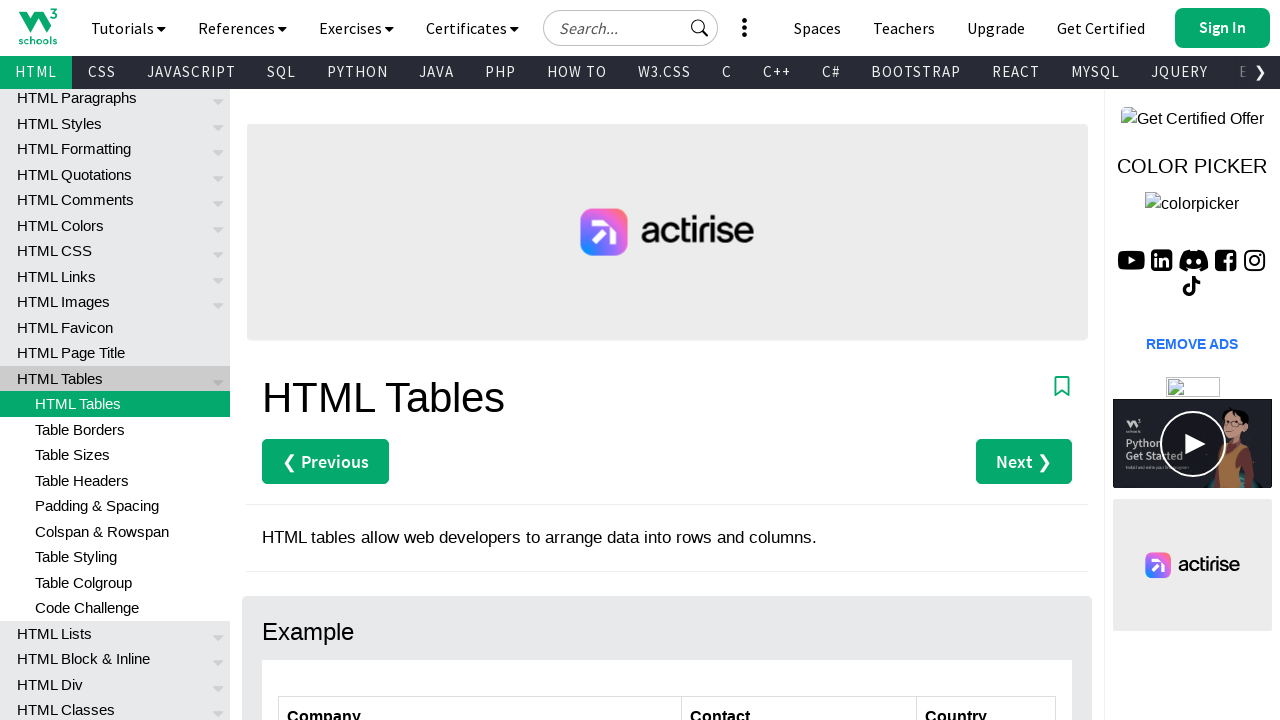

Verified table cell at row 2, column 3 is accessible
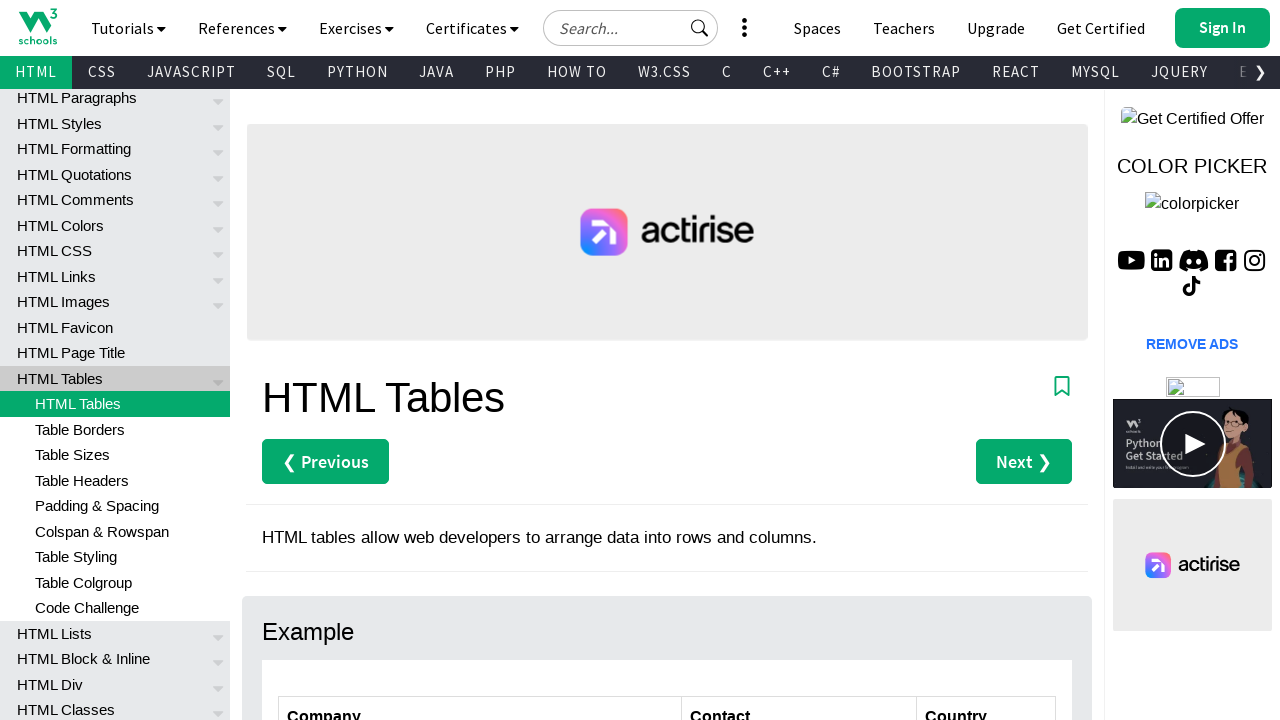

Retrieved text content from table cell at row 2, column 3
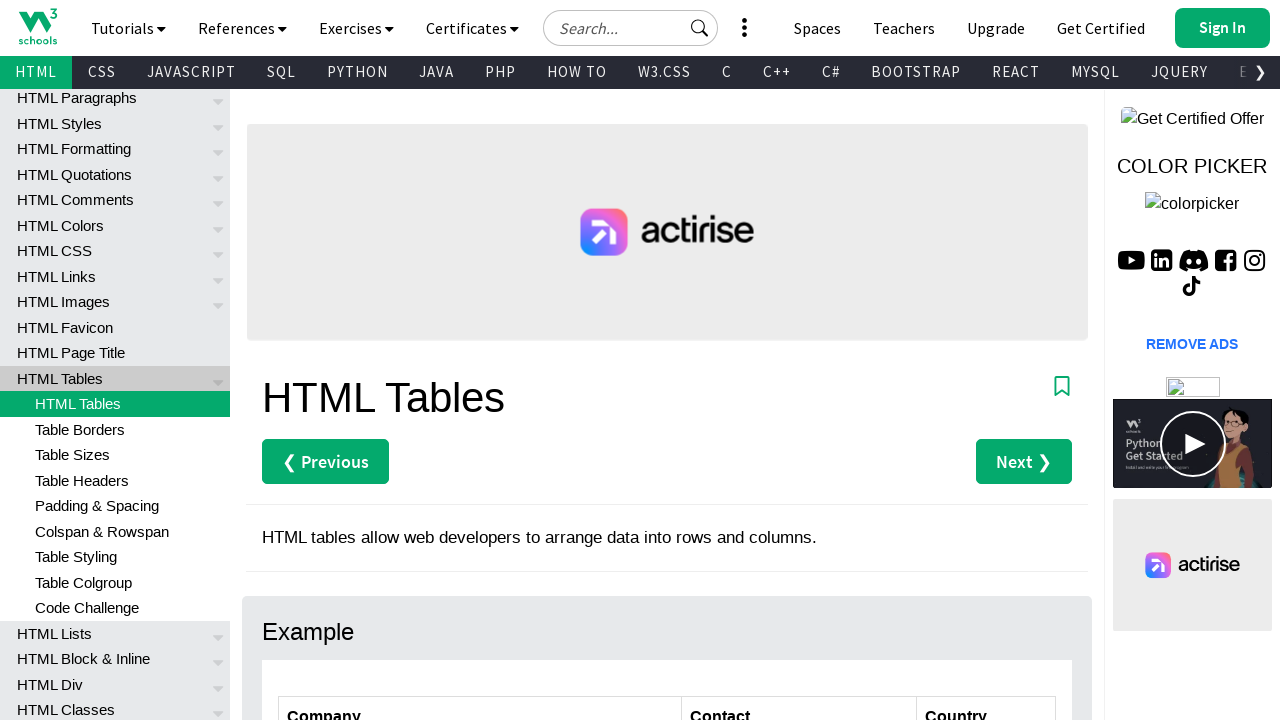

Verified table cell at row 3, column 1 is accessible
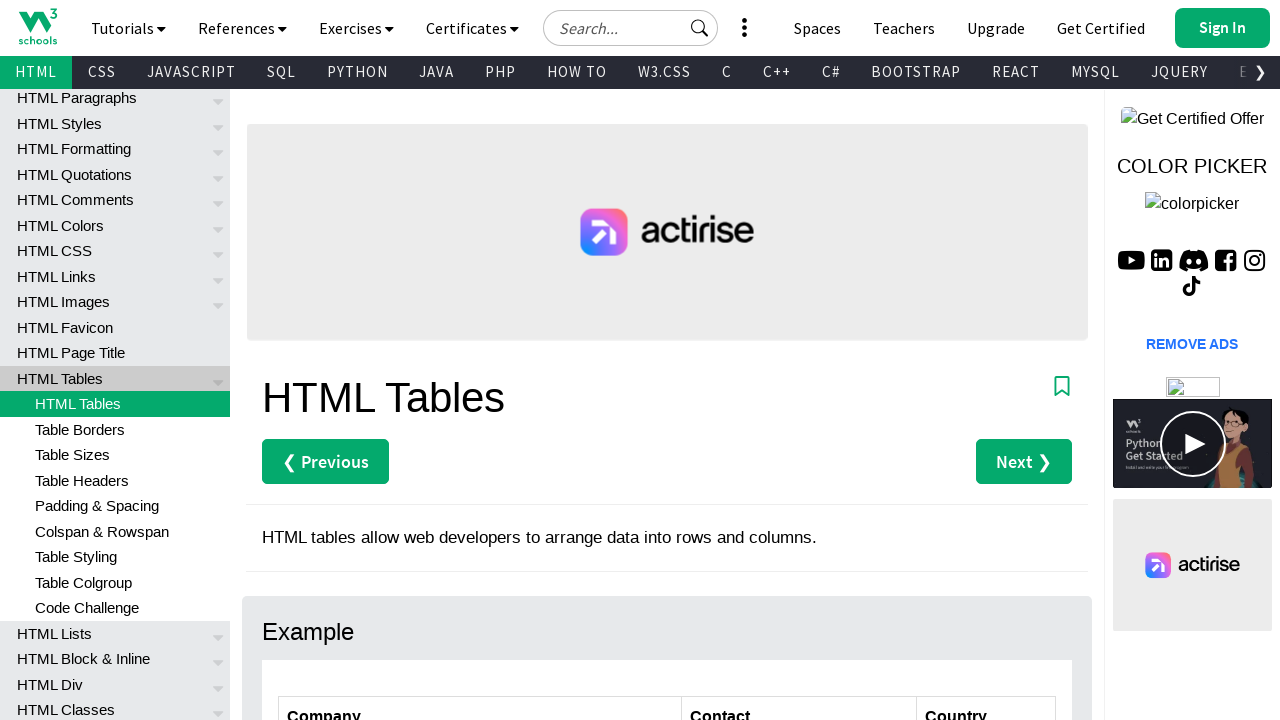

Retrieved text content from table cell at row 3, column 1
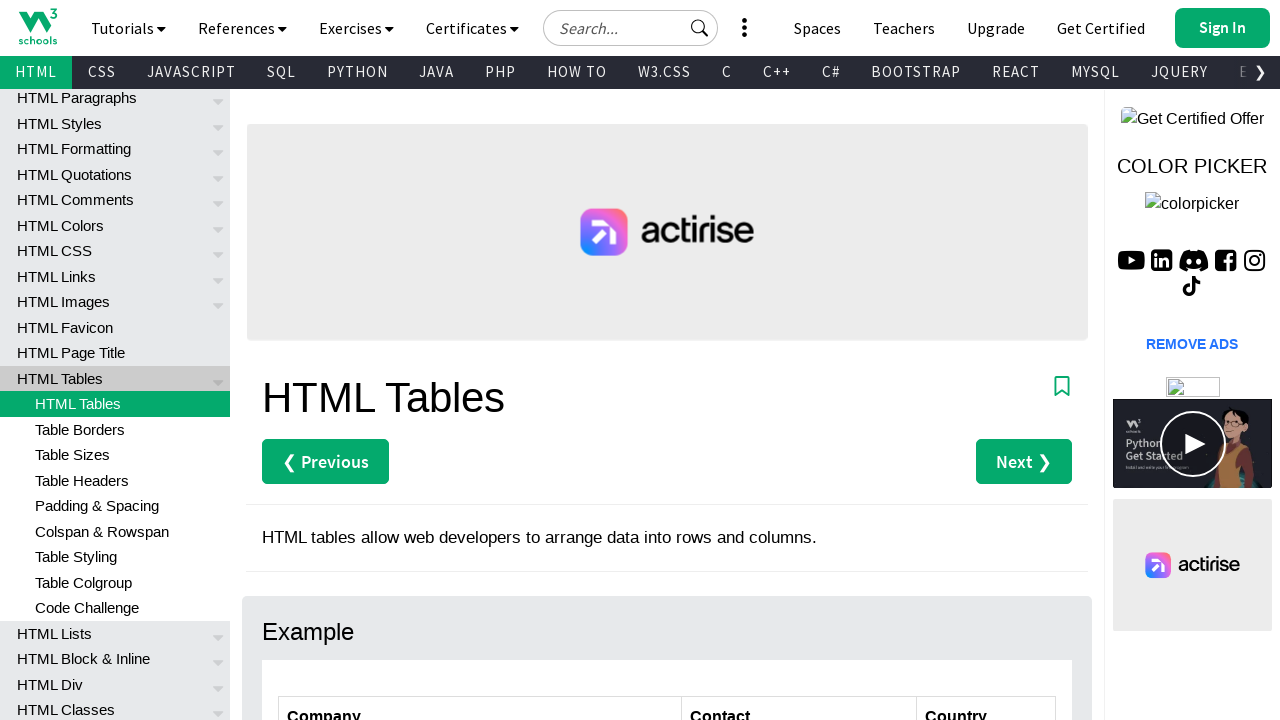

Verified table cell at row 3, column 2 is accessible
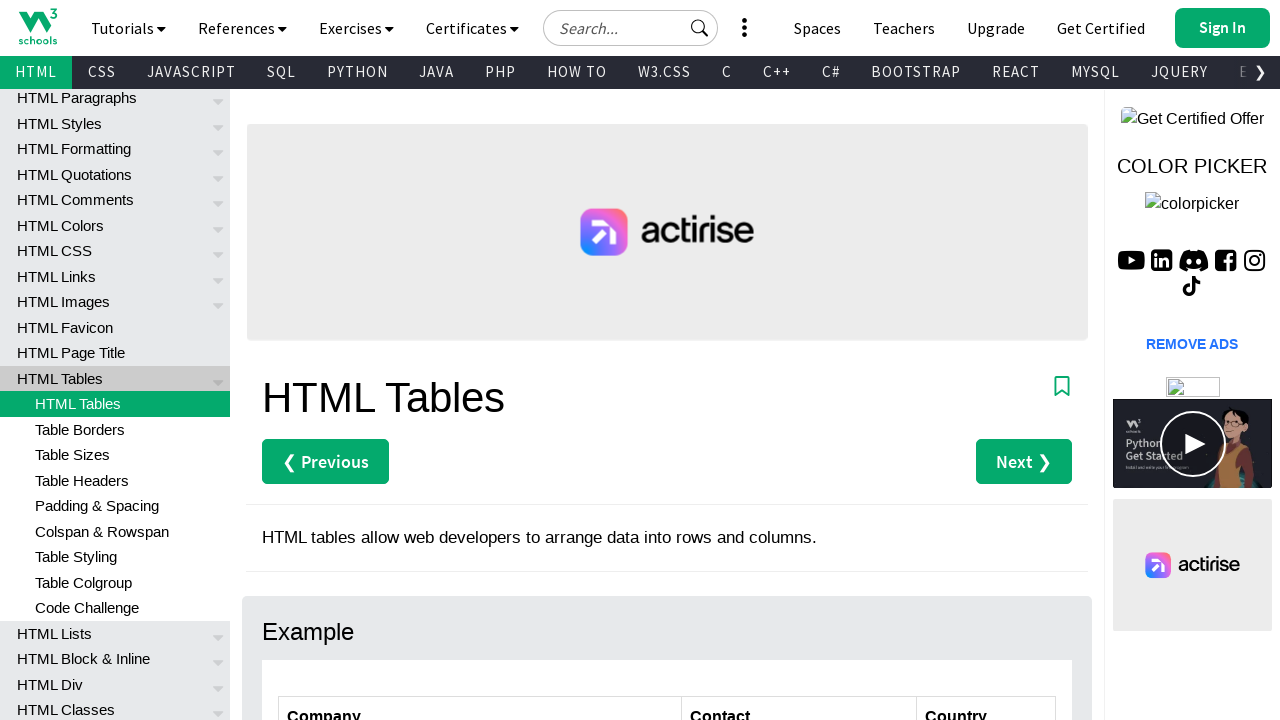

Retrieved text content from table cell at row 3, column 2
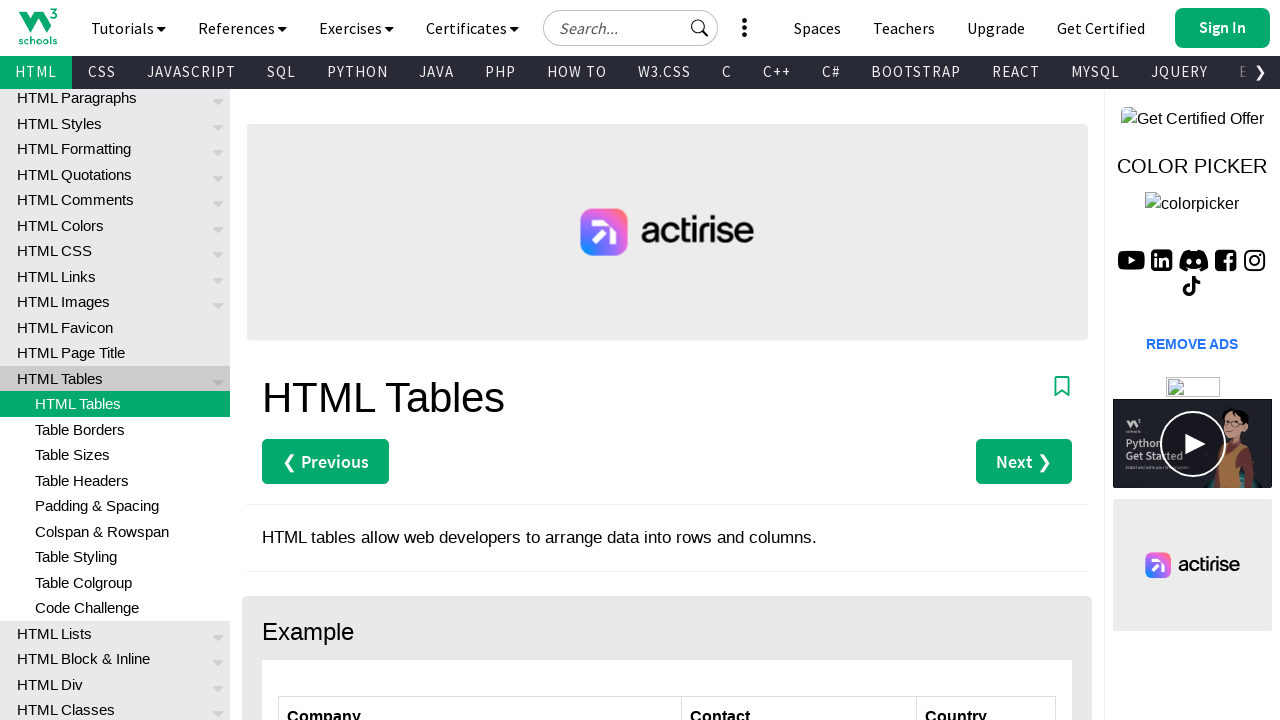

Verified table cell at row 3, column 3 is accessible
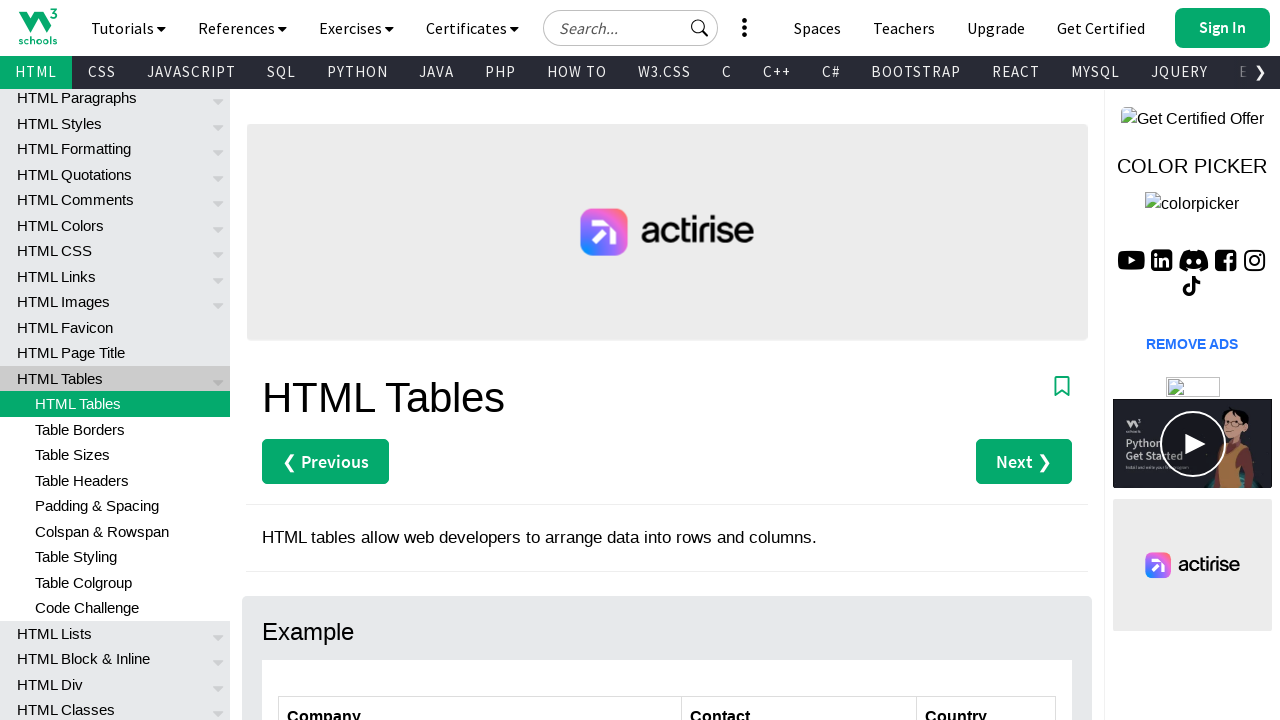

Retrieved text content from table cell at row 3, column 3
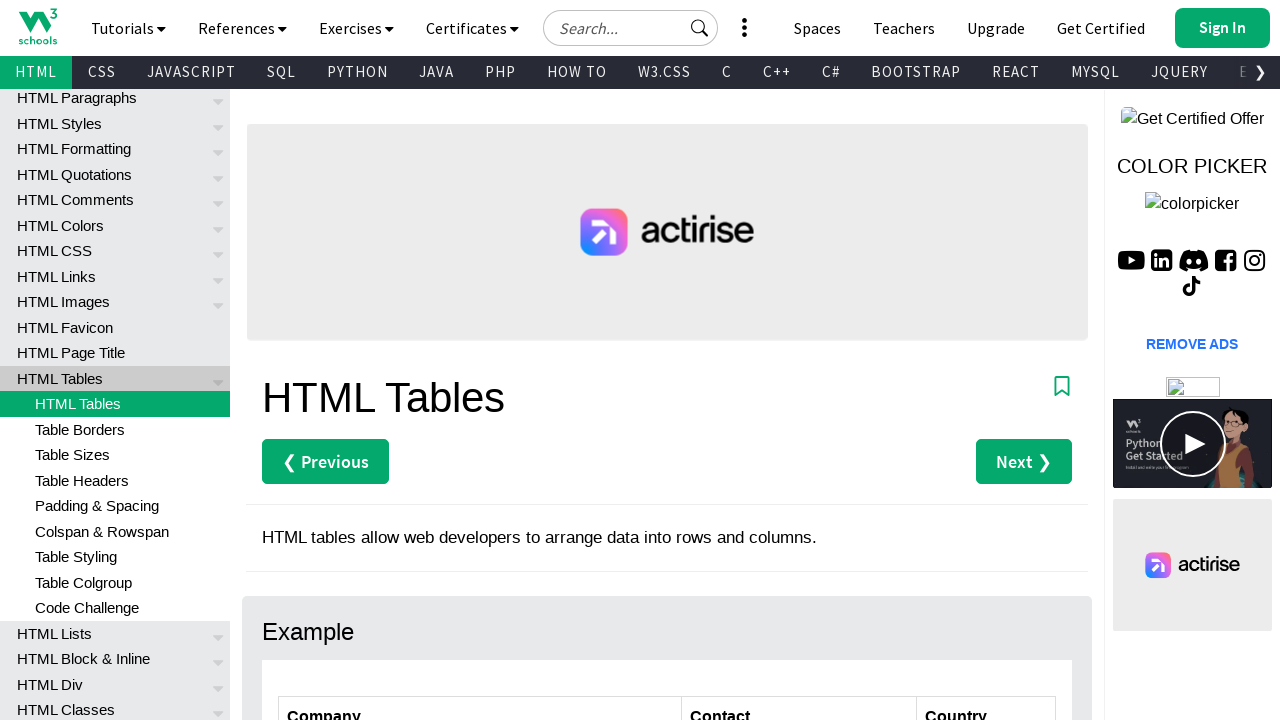

Verified table cell at row 4, column 1 is accessible
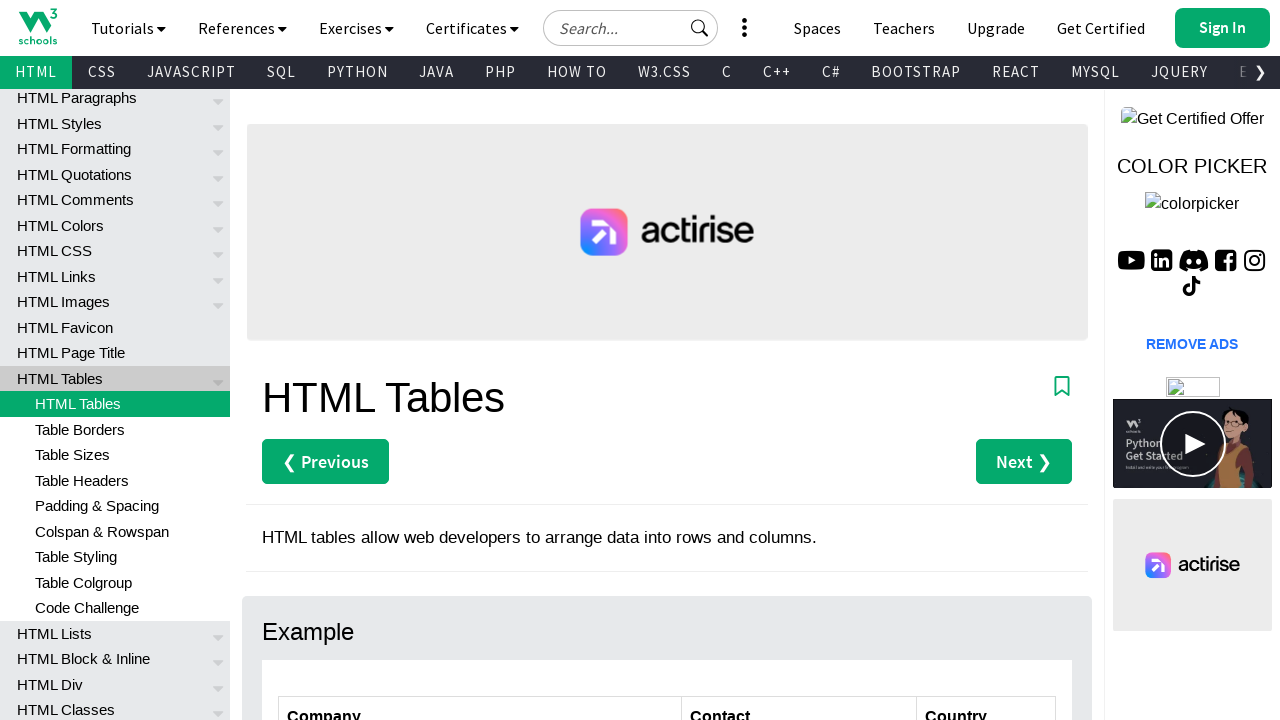

Retrieved text content from table cell at row 4, column 1
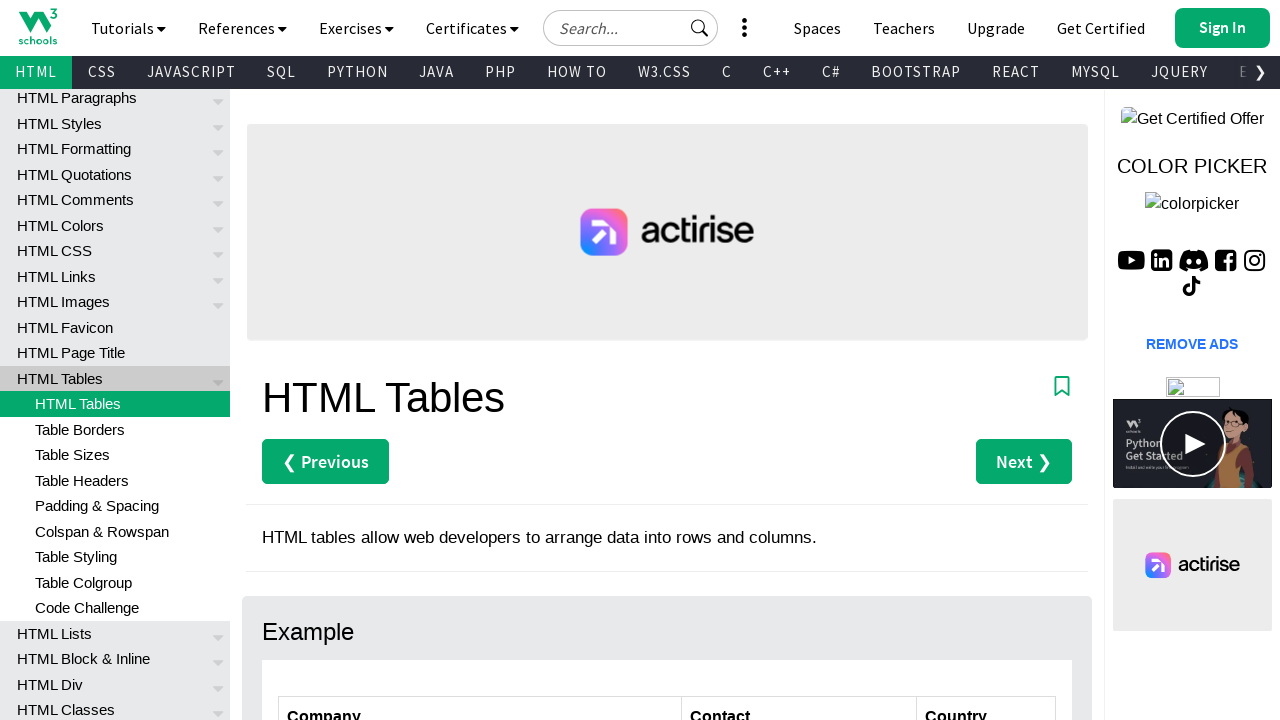

Verified table cell at row 4, column 2 is accessible
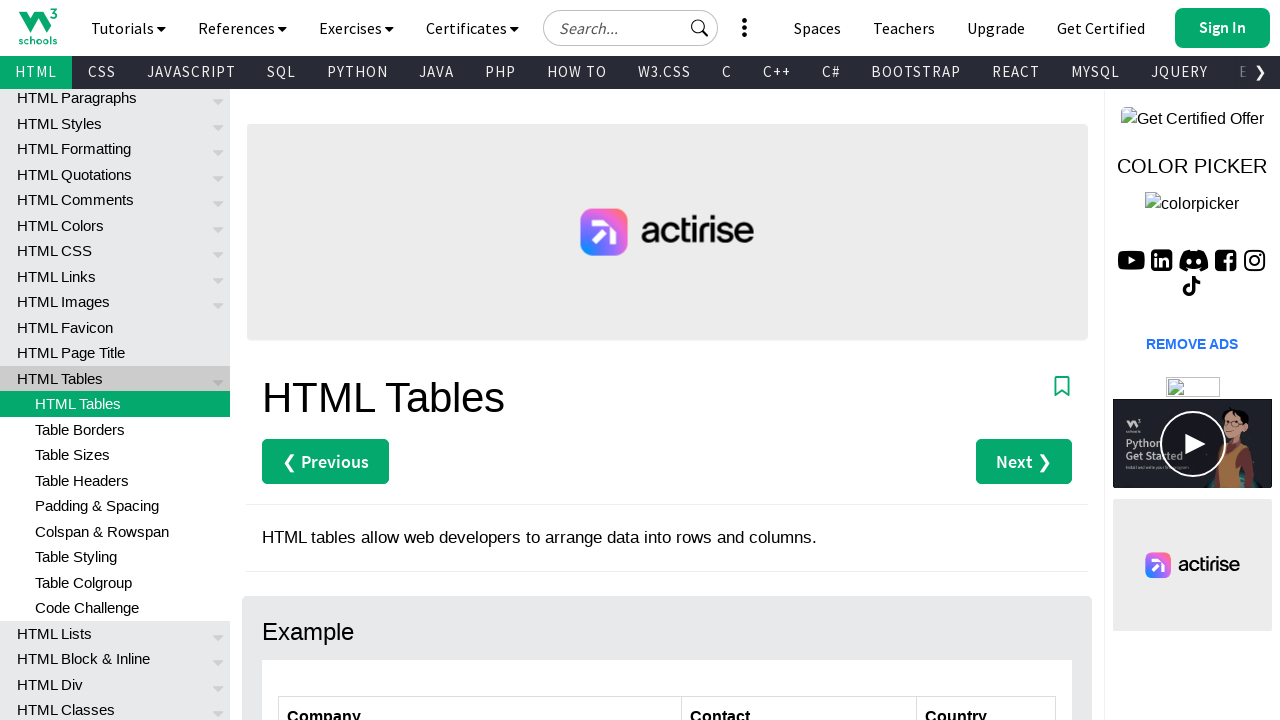

Retrieved text content from table cell at row 4, column 2
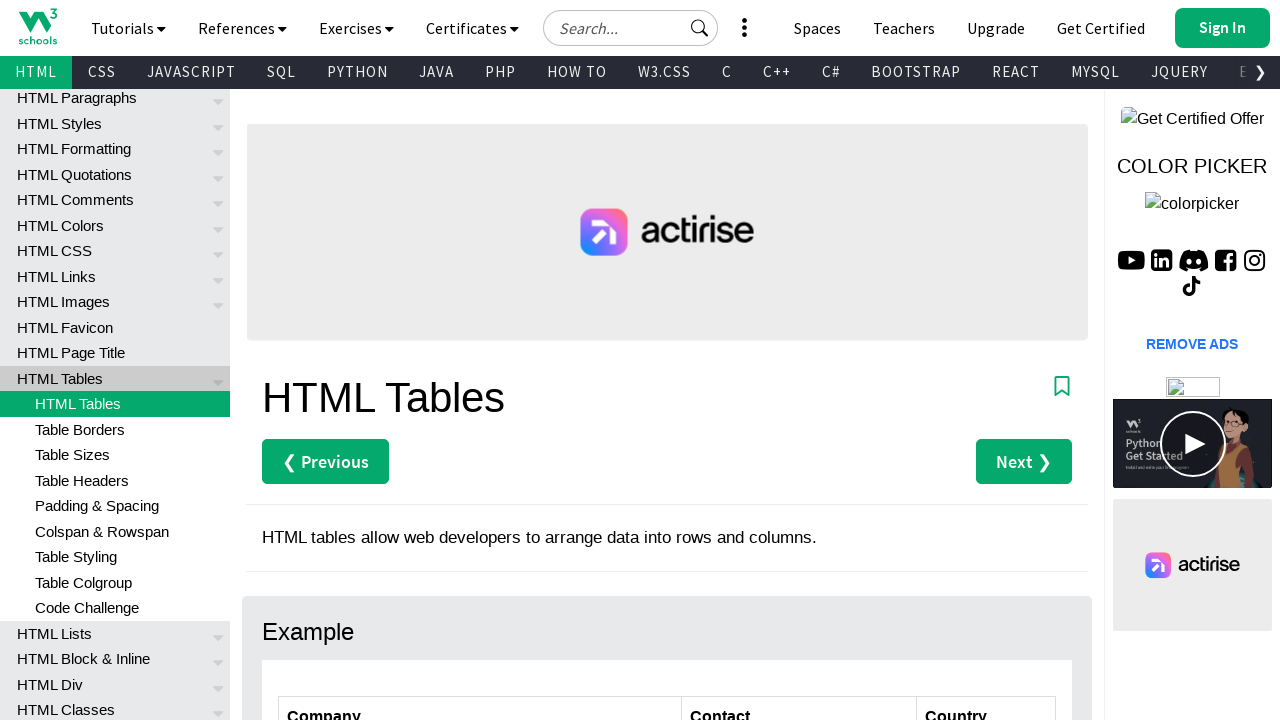

Verified table cell at row 4, column 3 is accessible
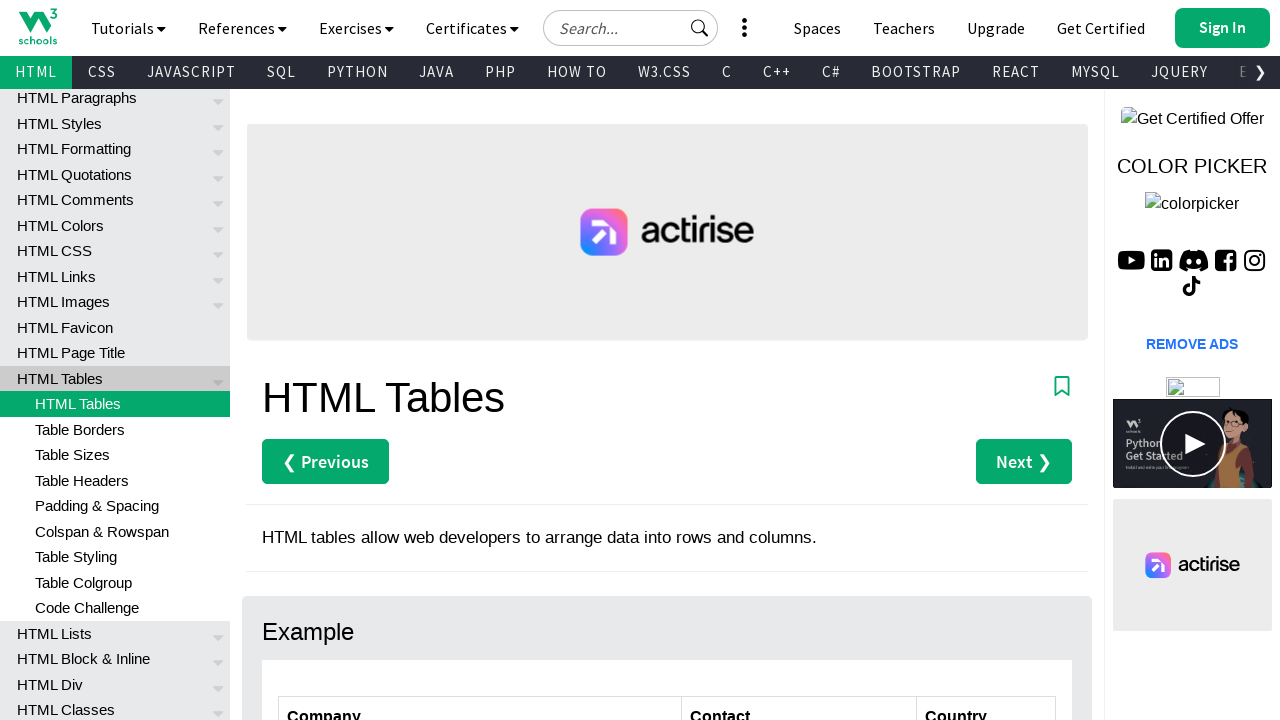

Retrieved text content from table cell at row 4, column 3
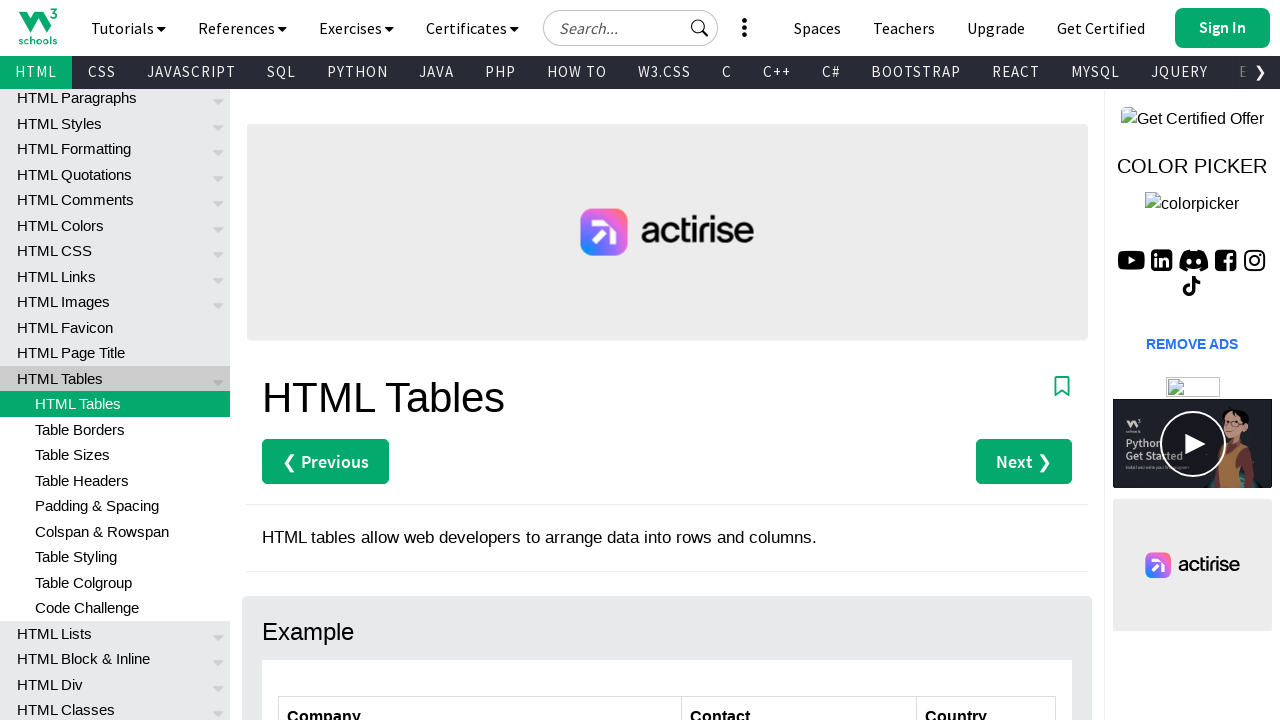

Verified table cell at row 5, column 1 is accessible
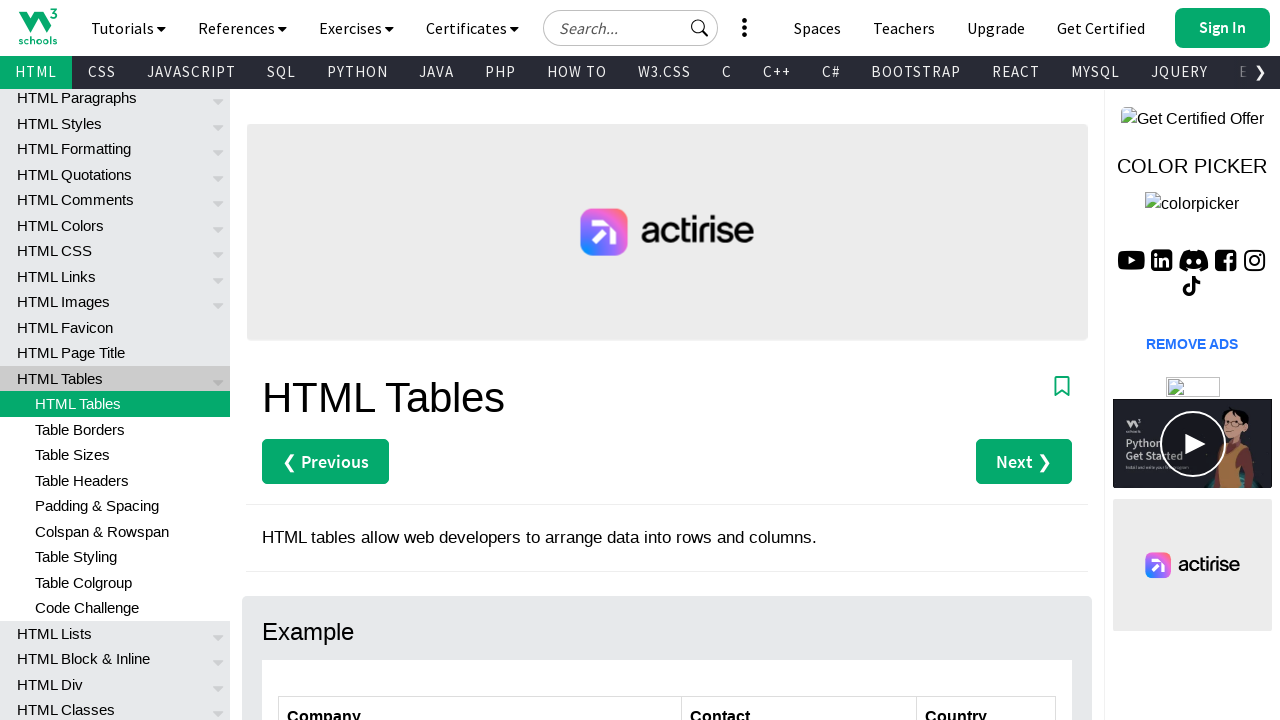

Retrieved text content from table cell at row 5, column 1
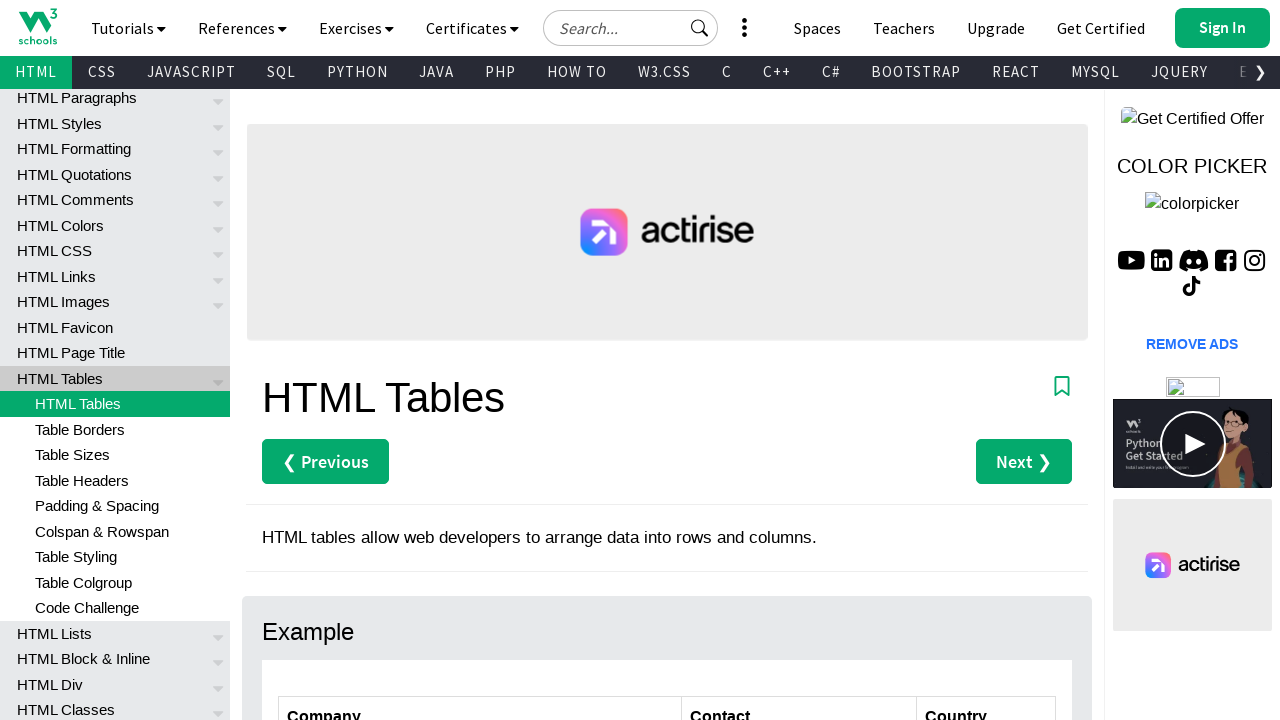

Verified table cell at row 5, column 2 is accessible
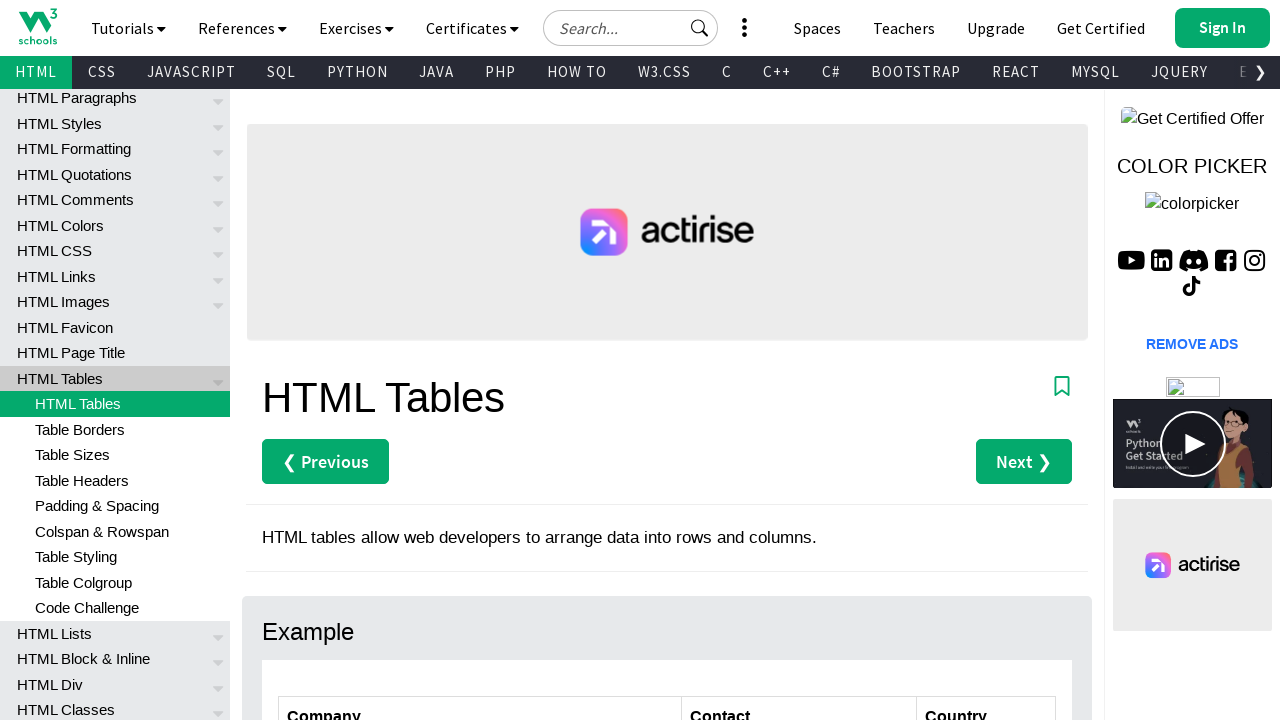

Retrieved text content from table cell at row 5, column 2
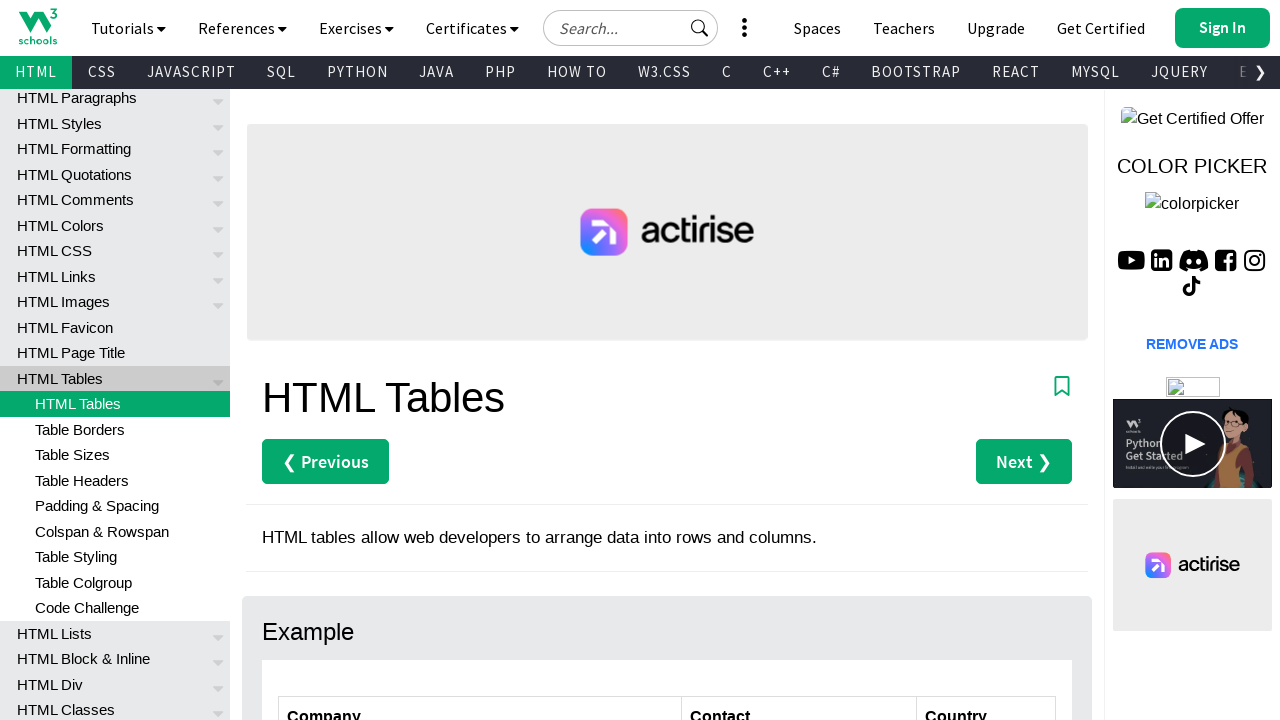

Verified table cell at row 5, column 3 is accessible
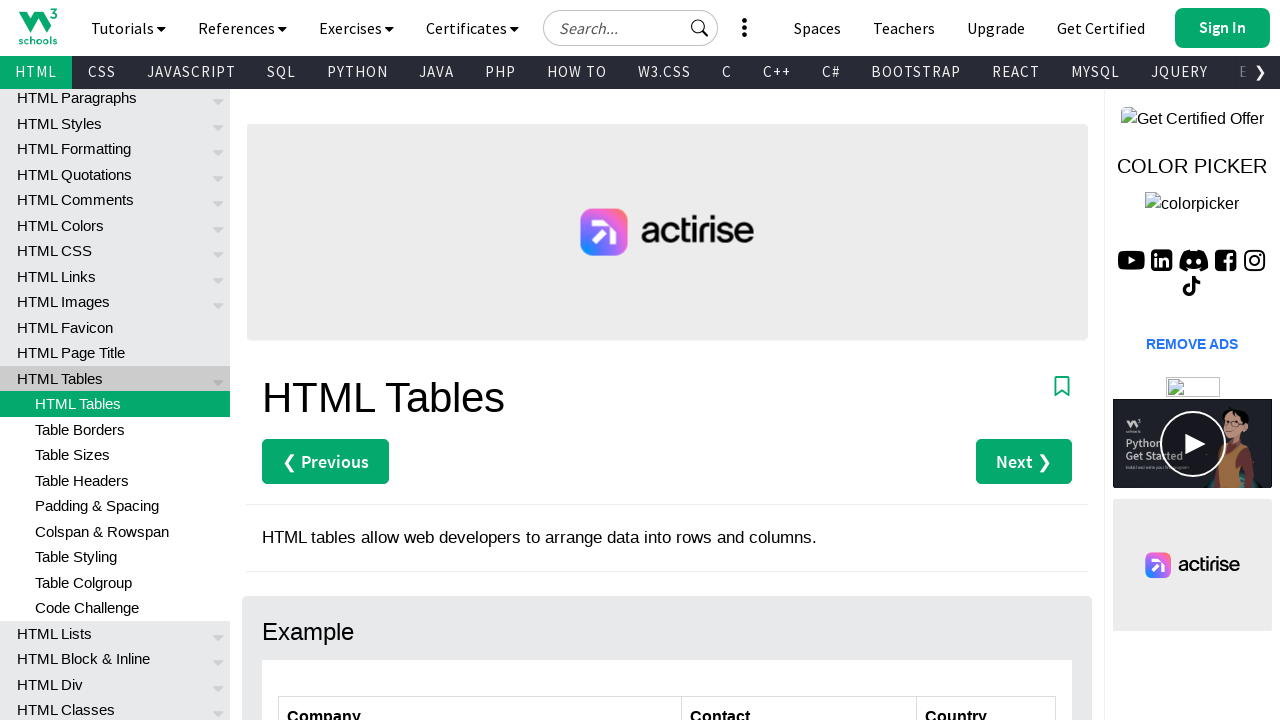

Retrieved text content from table cell at row 5, column 3
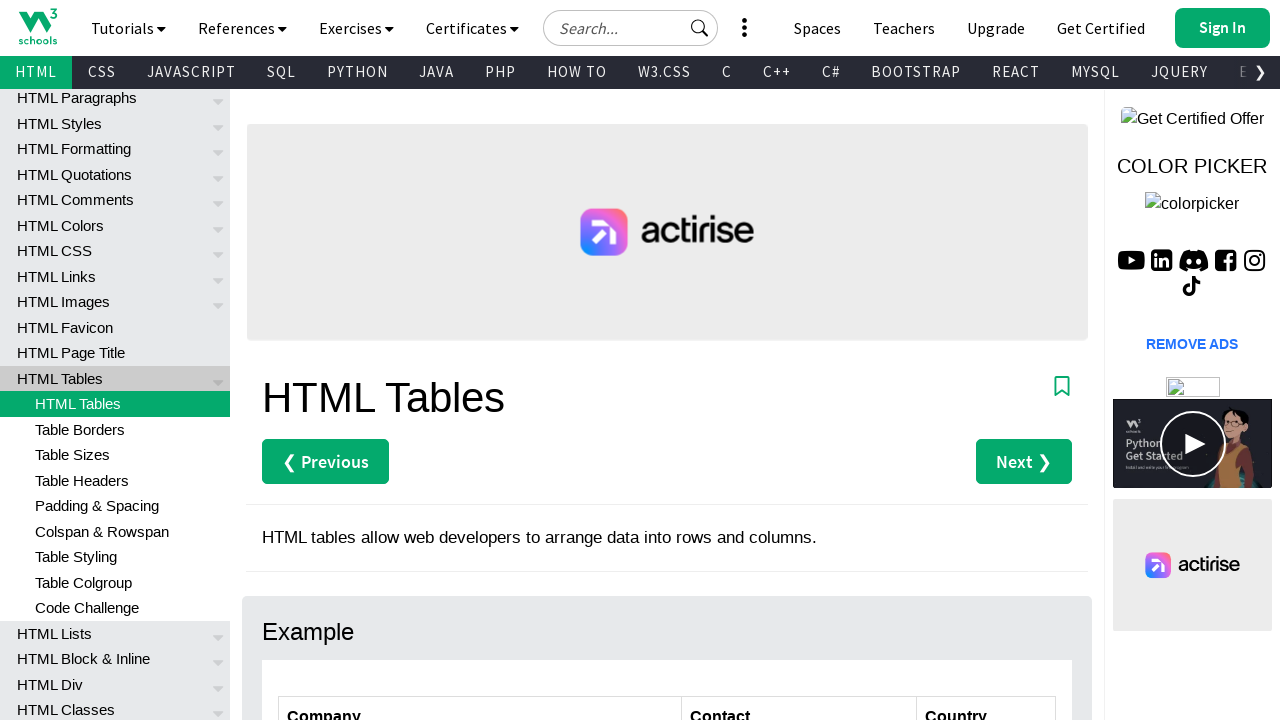

Verified table cell at row 6, column 1 is accessible
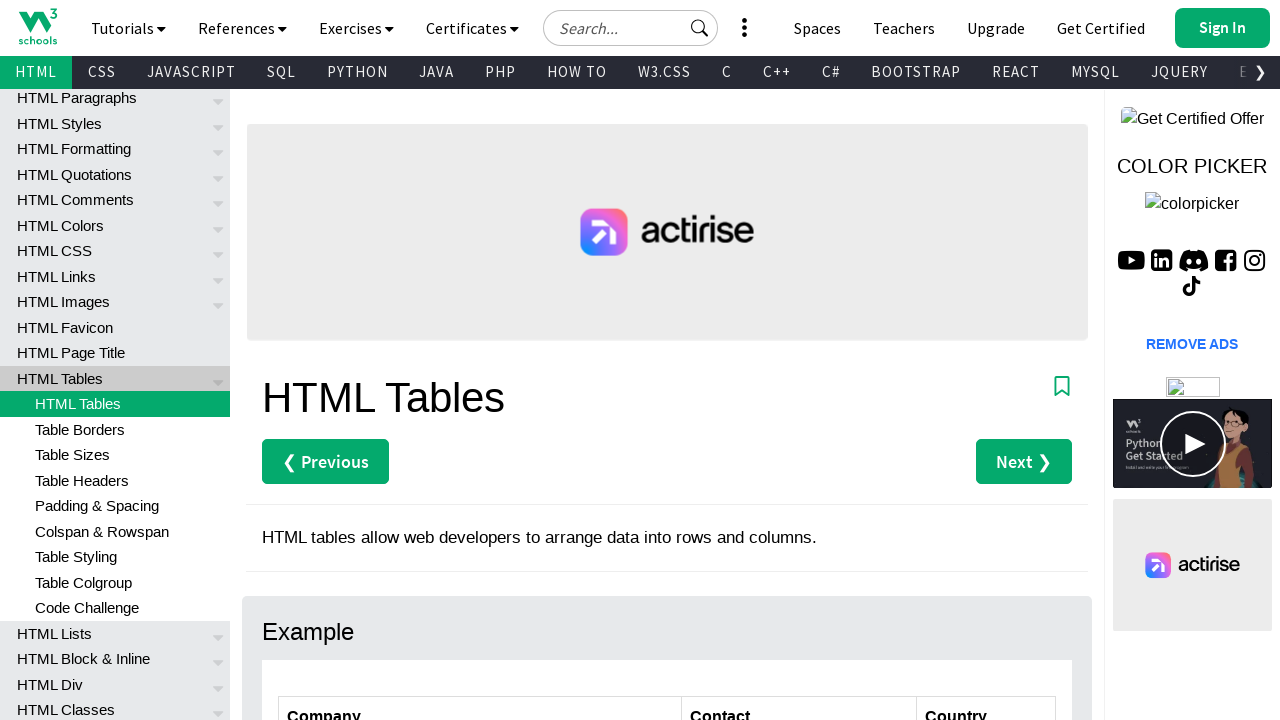

Retrieved text content from table cell at row 6, column 1
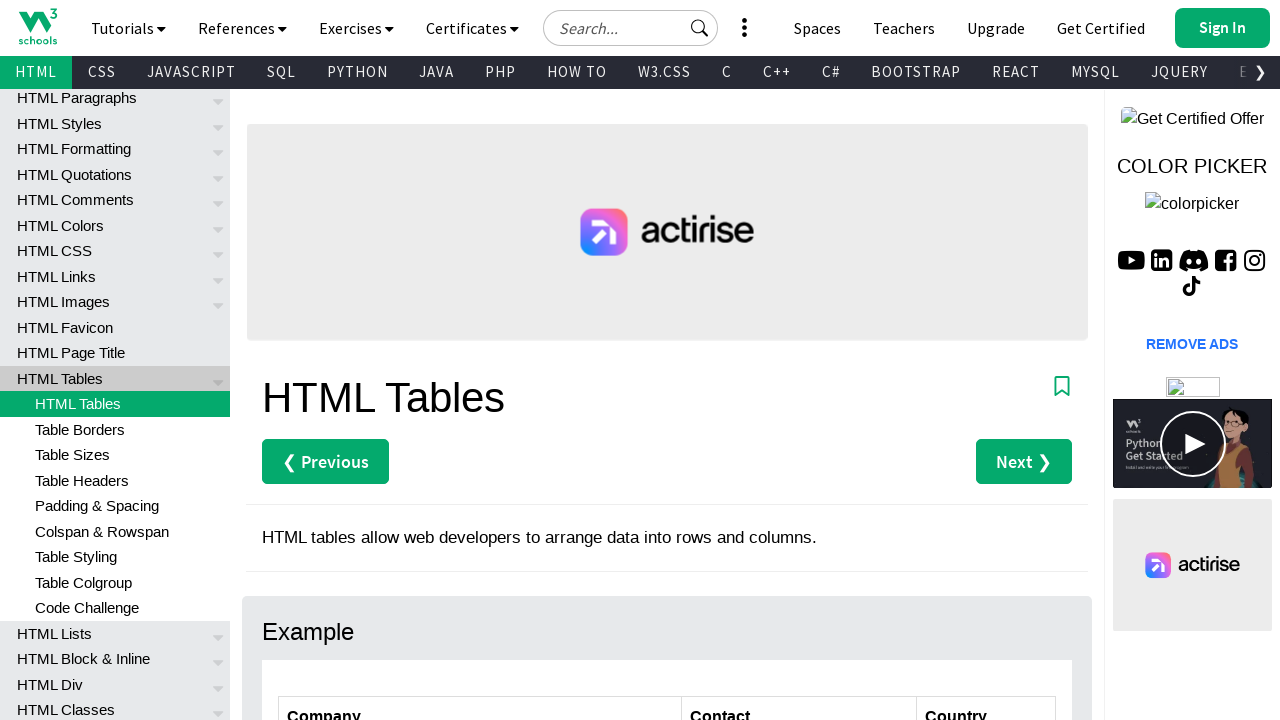

Verified table cell at row 6, column 2 is accessible
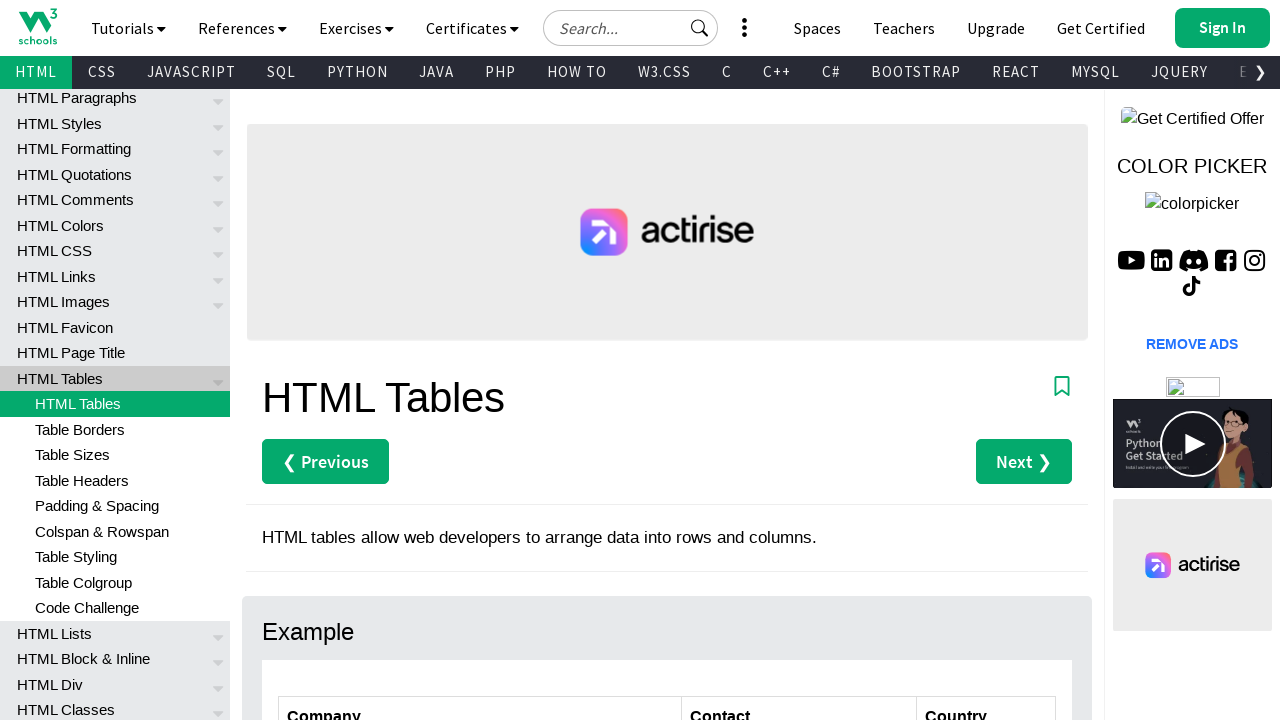

Retrieved text content from table cell at row 6, column 2
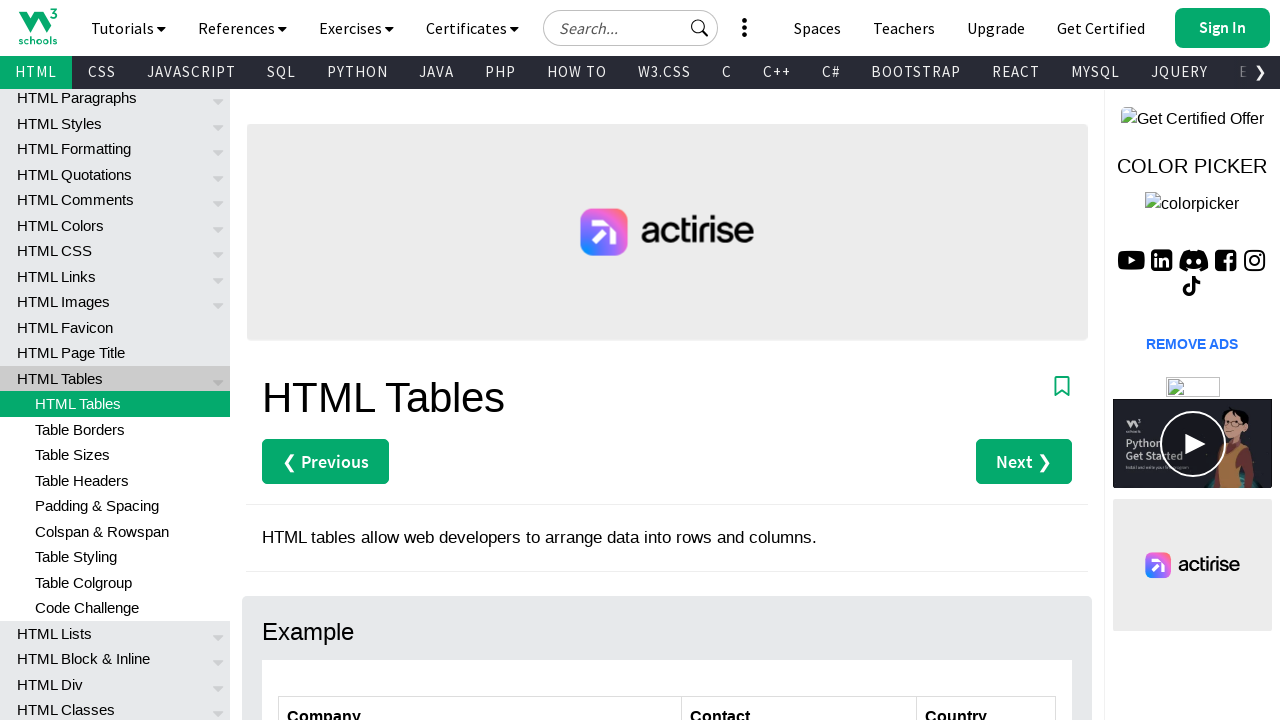

Verified table cell at row 6, column 3 is accessible
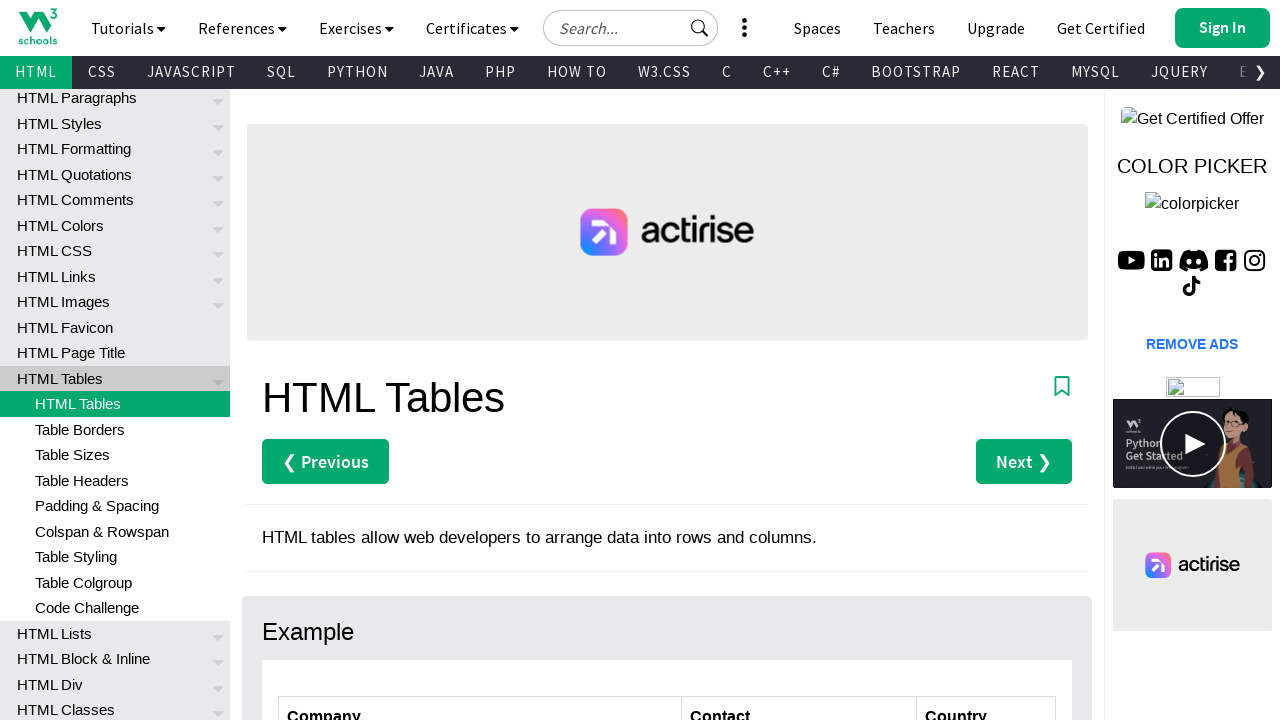

Retrieved text content from table cell at row 6, column 3
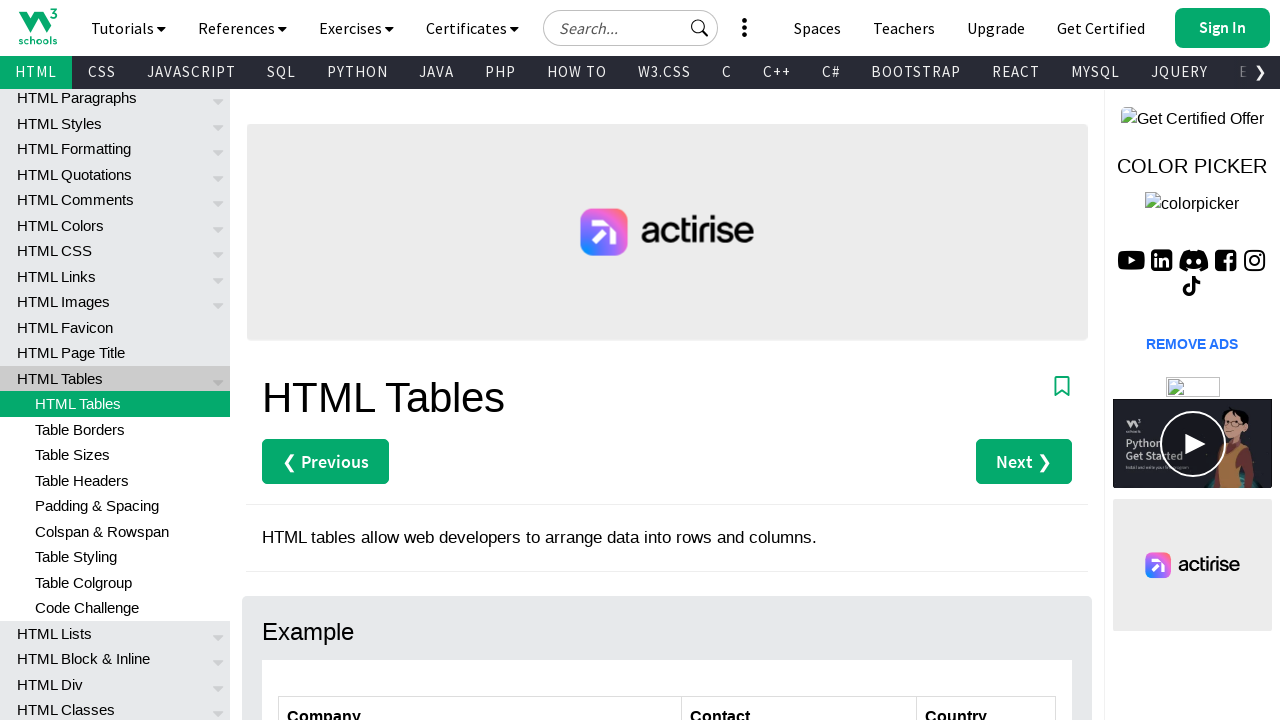

Verified table cell at row 7, column 1 is accessible
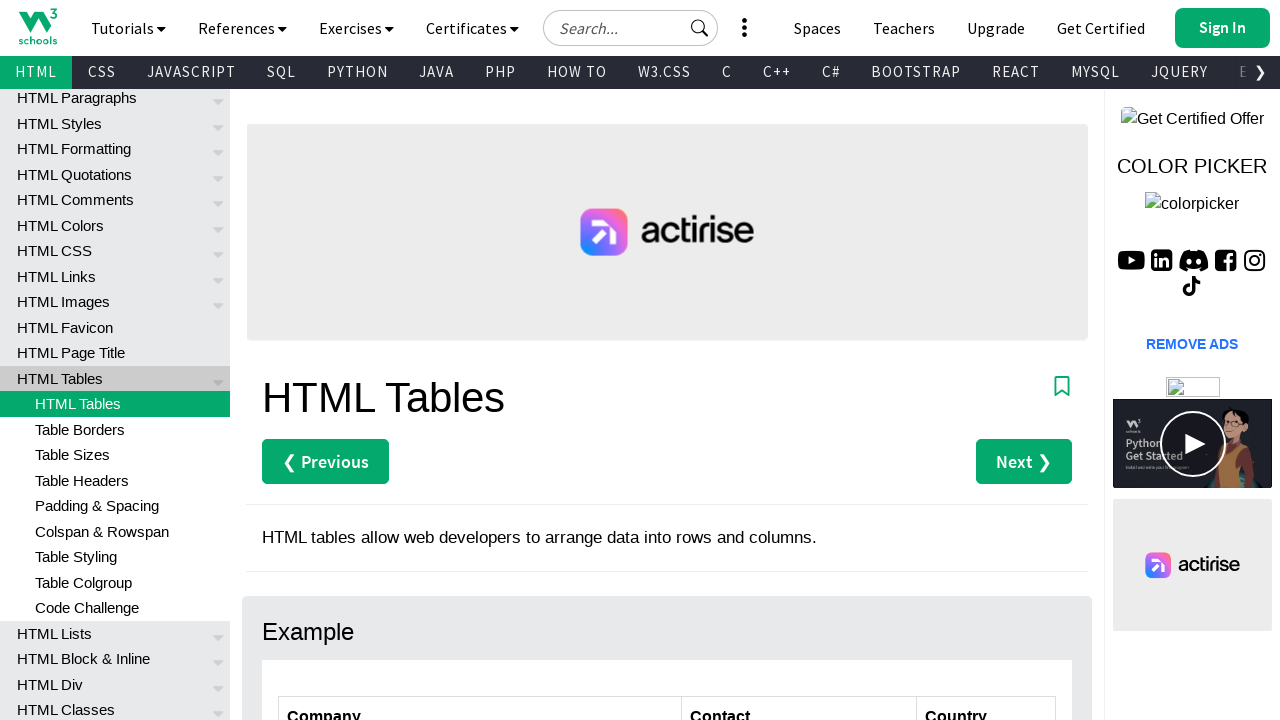

Retrieved text content from table cell at row 7, column 1
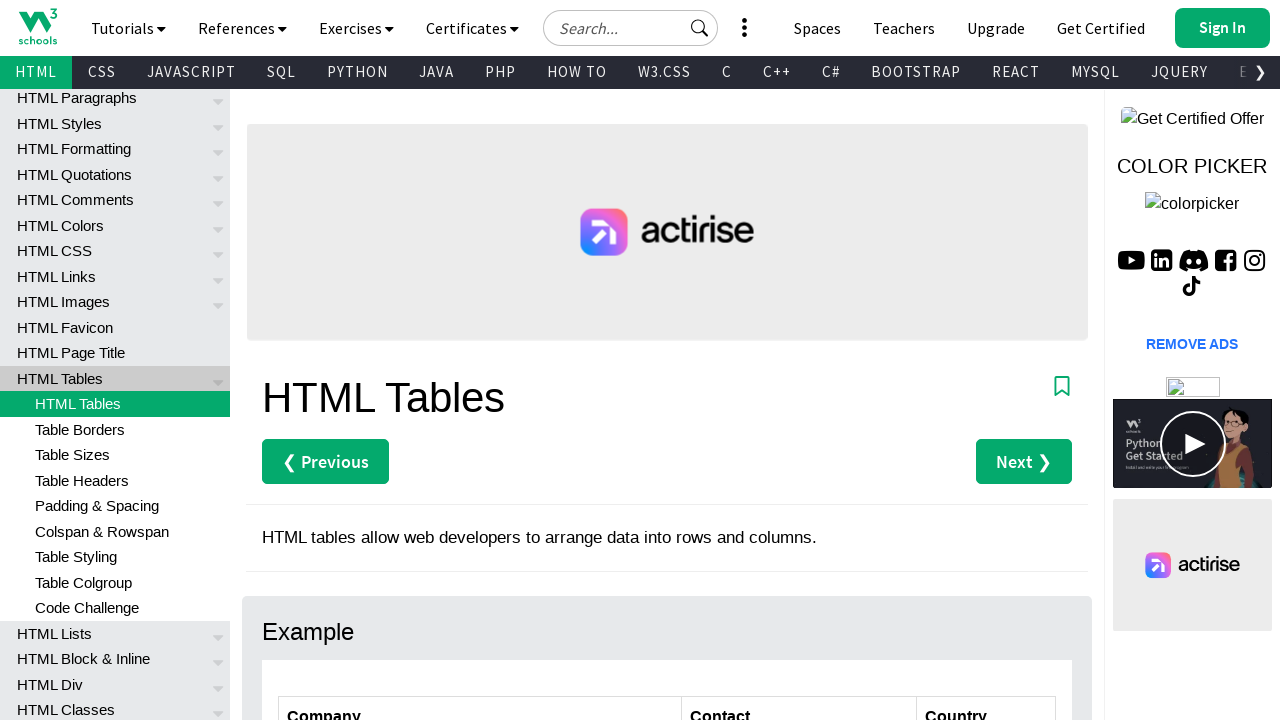

Verified table cell at row 7, column 2 is accessible
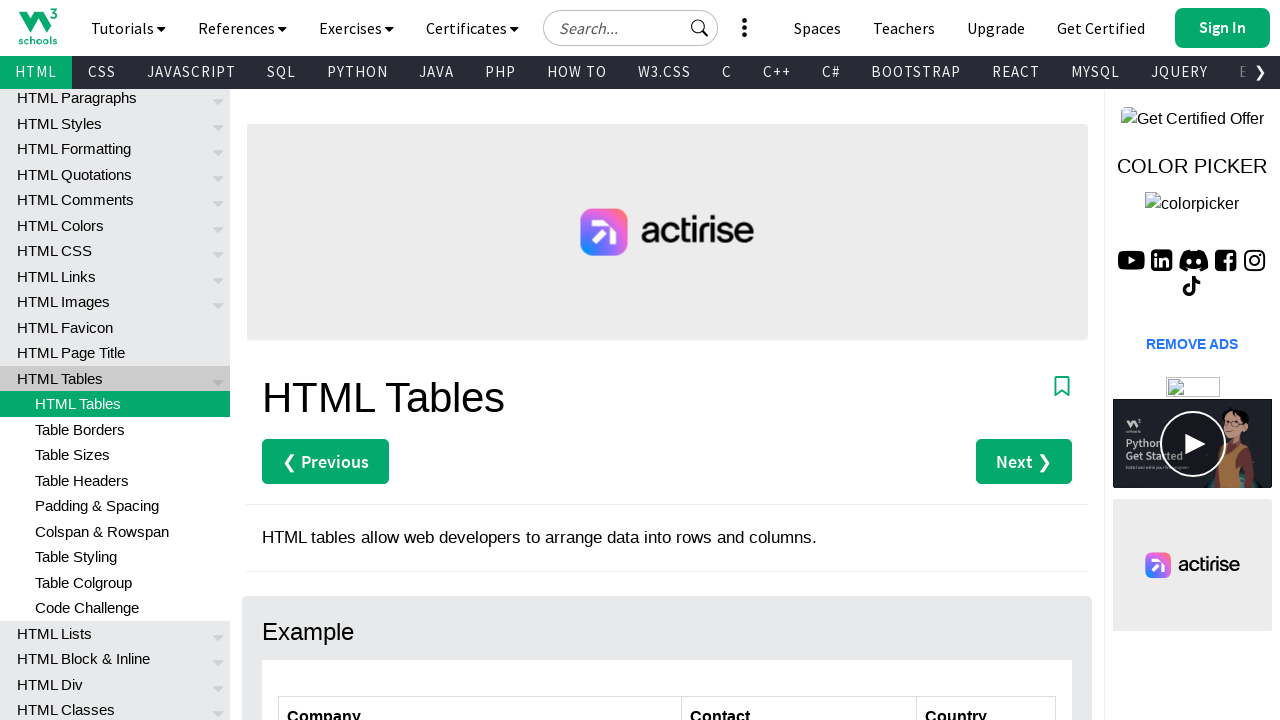

Retrieved text content from table cell at row 7, column 2
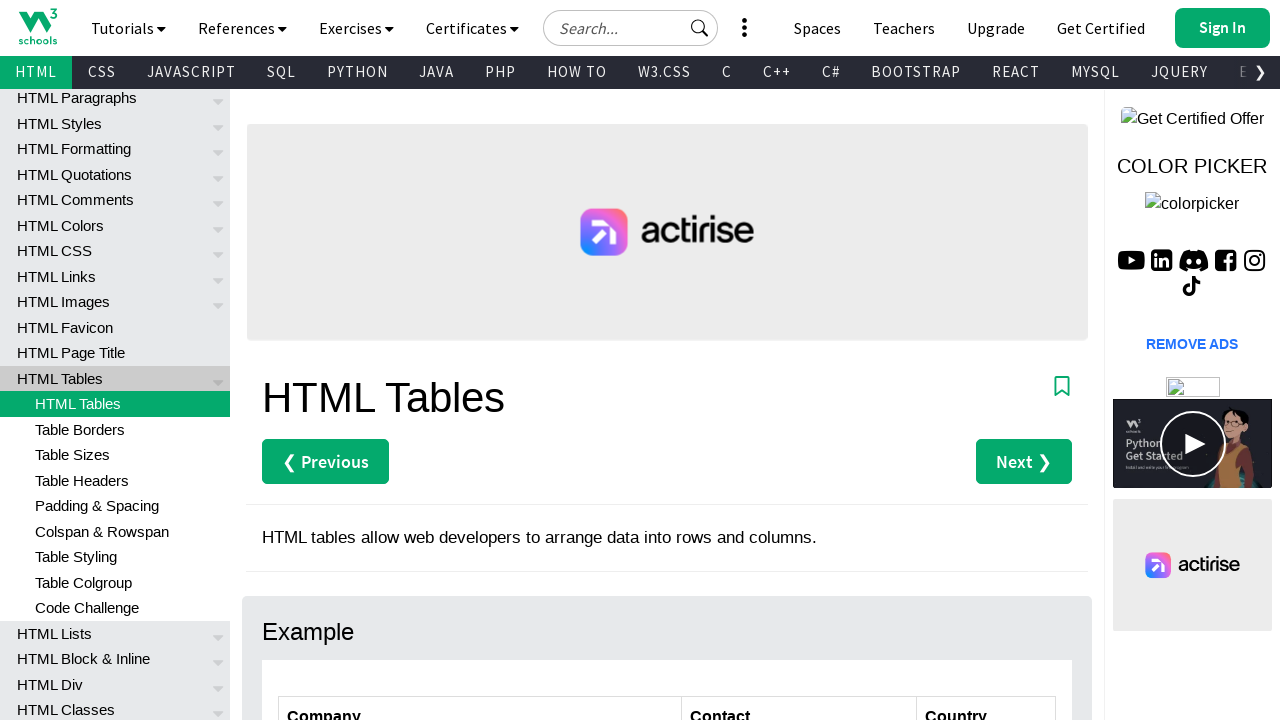

Verified table cell at row 7, column 3 is accessible
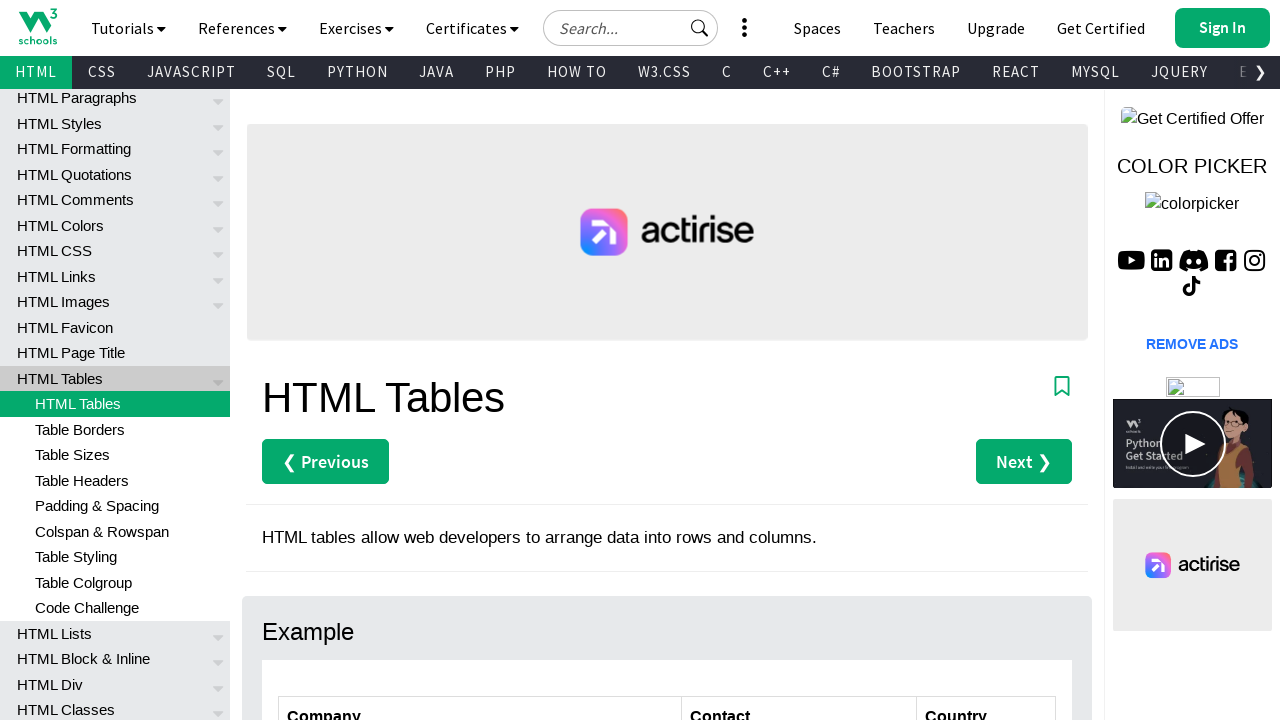

Retrieved text content from table cell at row 7, column 3
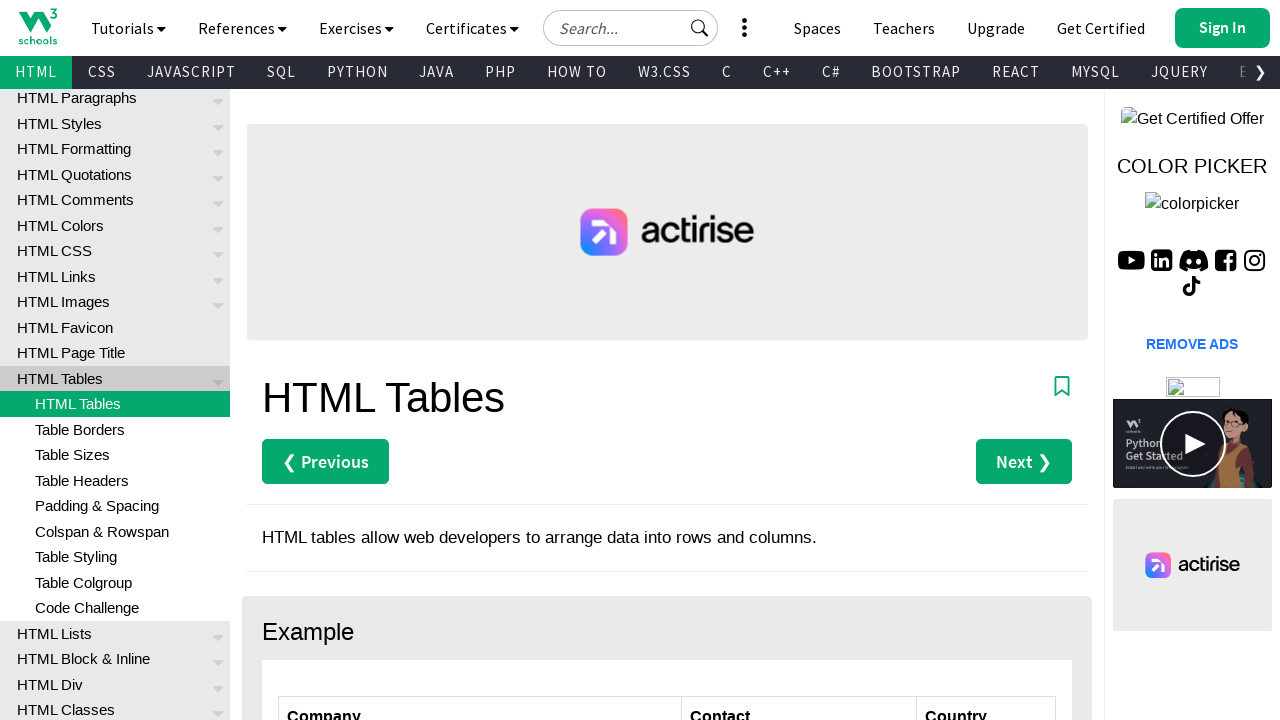

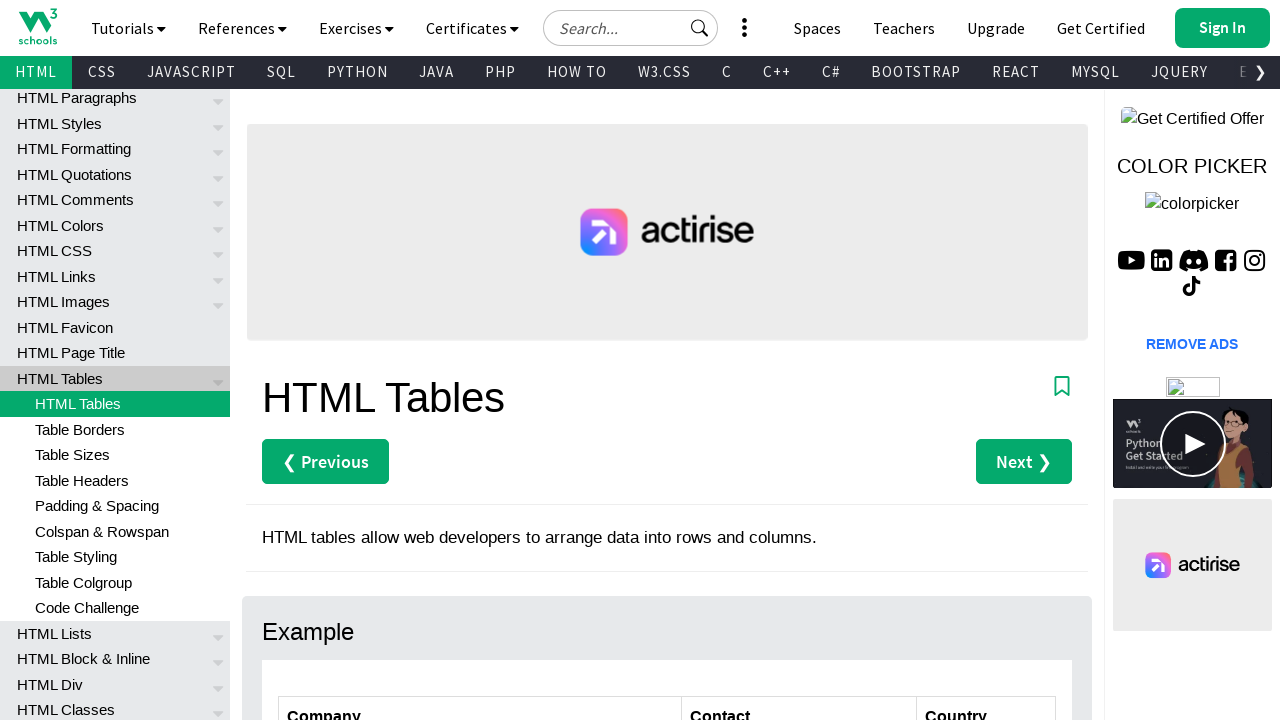